Tests disappearing elements by repeatedly reloading the page to check if the Gallery link appears intermittently

Starting URL: https://the-internet.herokuapp.com/

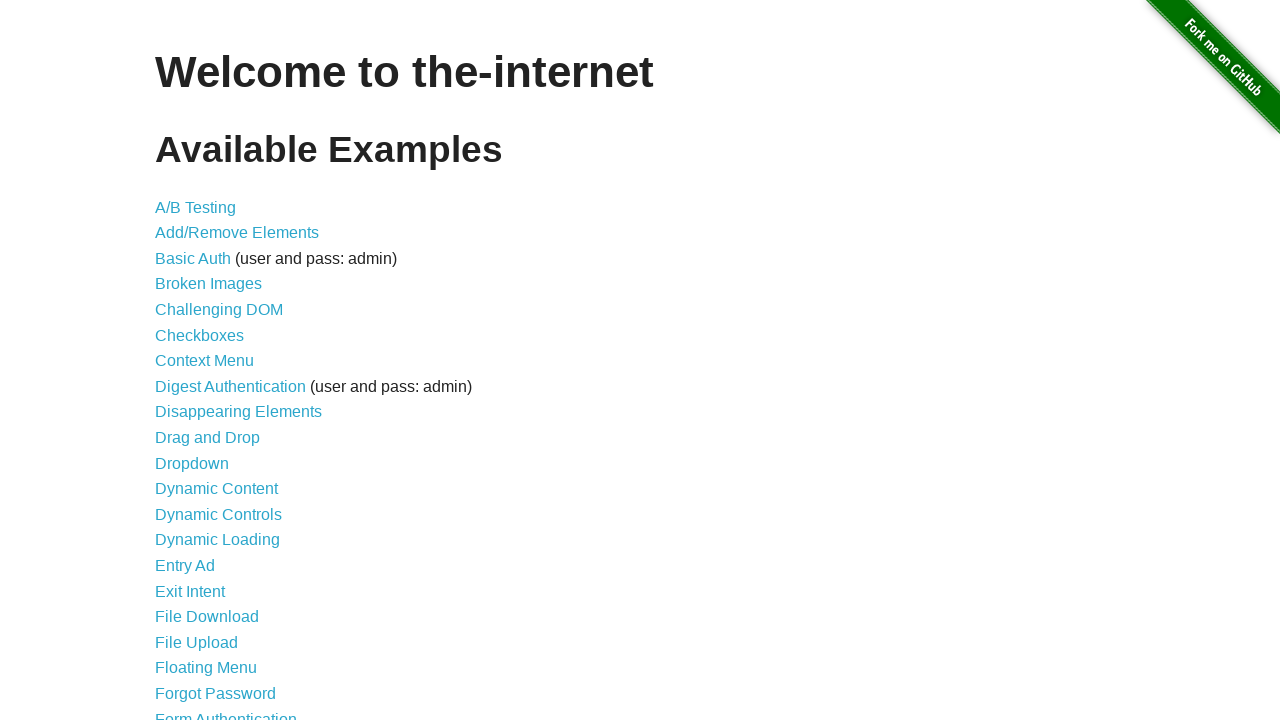

Clicked Disappearing Elements link at (238, 412) on internal:role=link[name="Disappearing Elements"i]
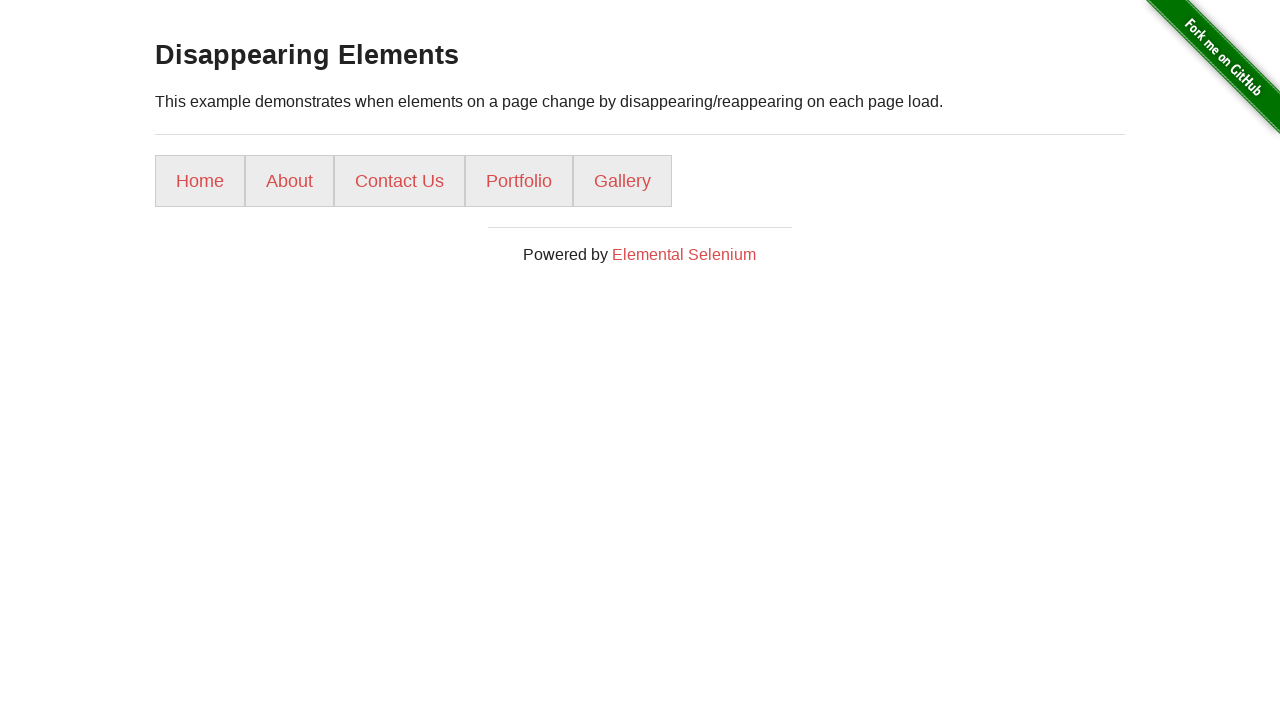

Checked if Gallery link is visible (iteration 1/20)
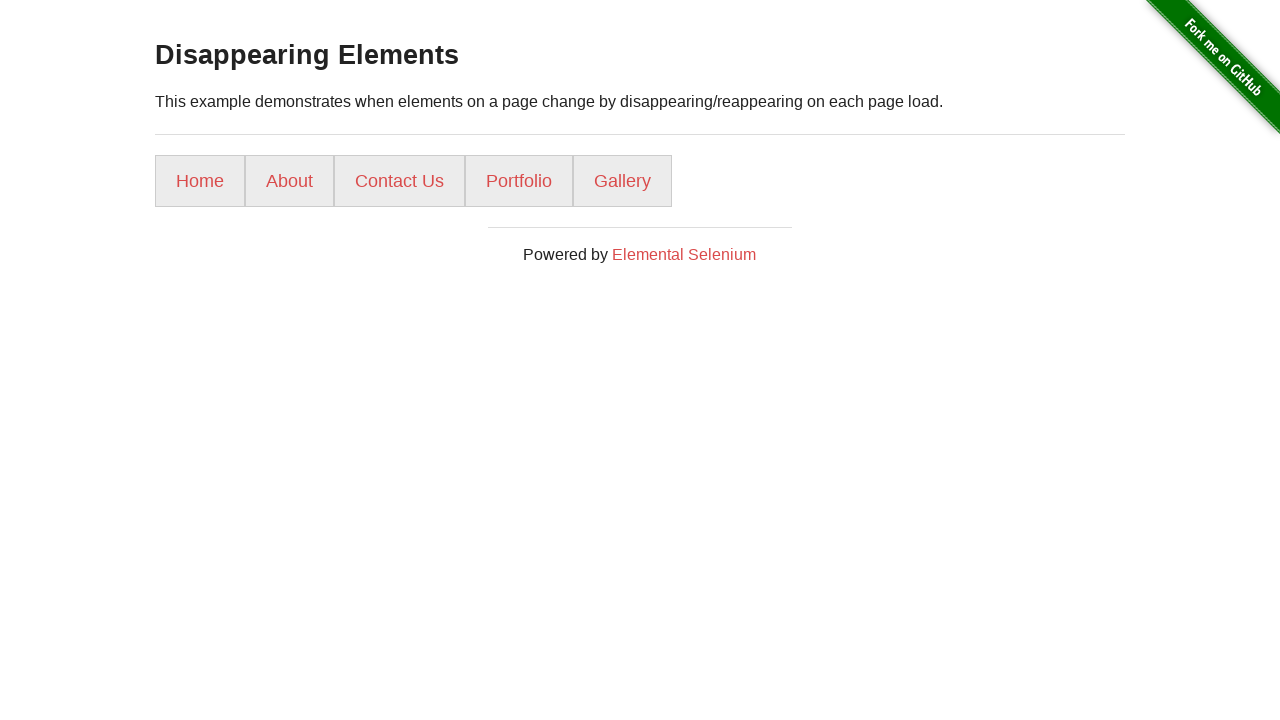

Gallery link is visible
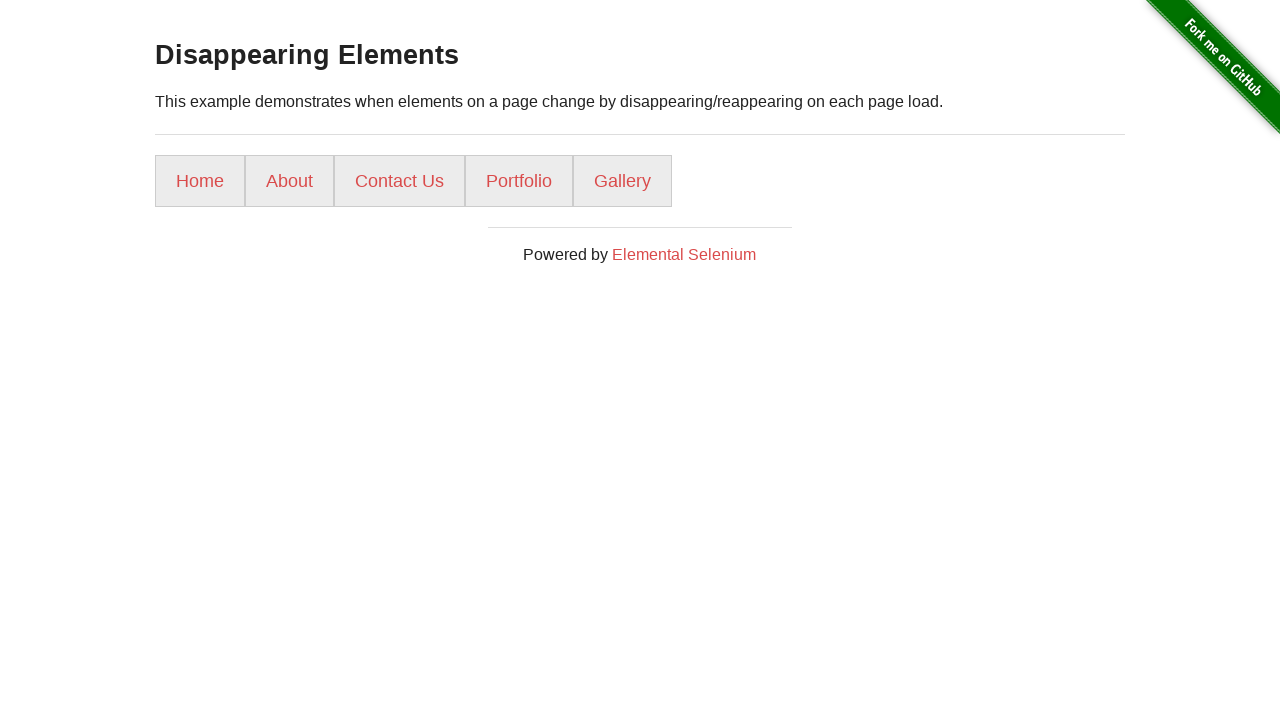

Reloaded page (iteration 1/20)
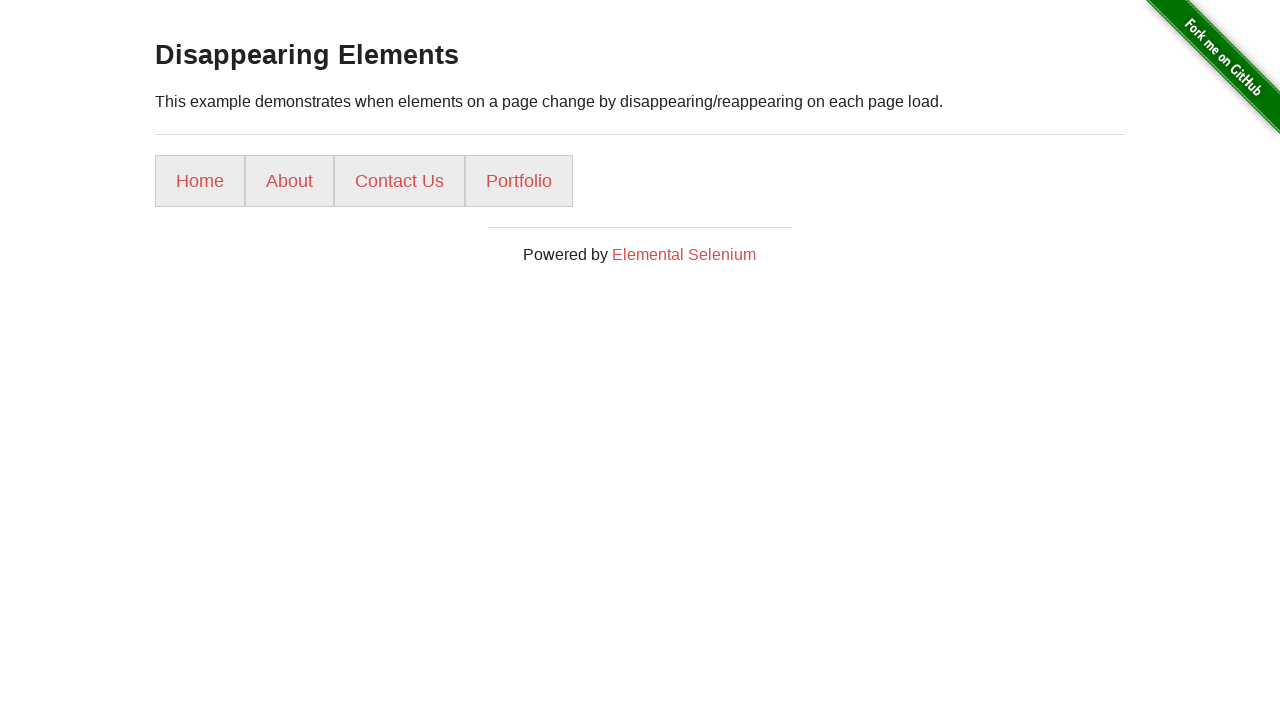

Checked if Gallery link is visible (iteration 2/20)
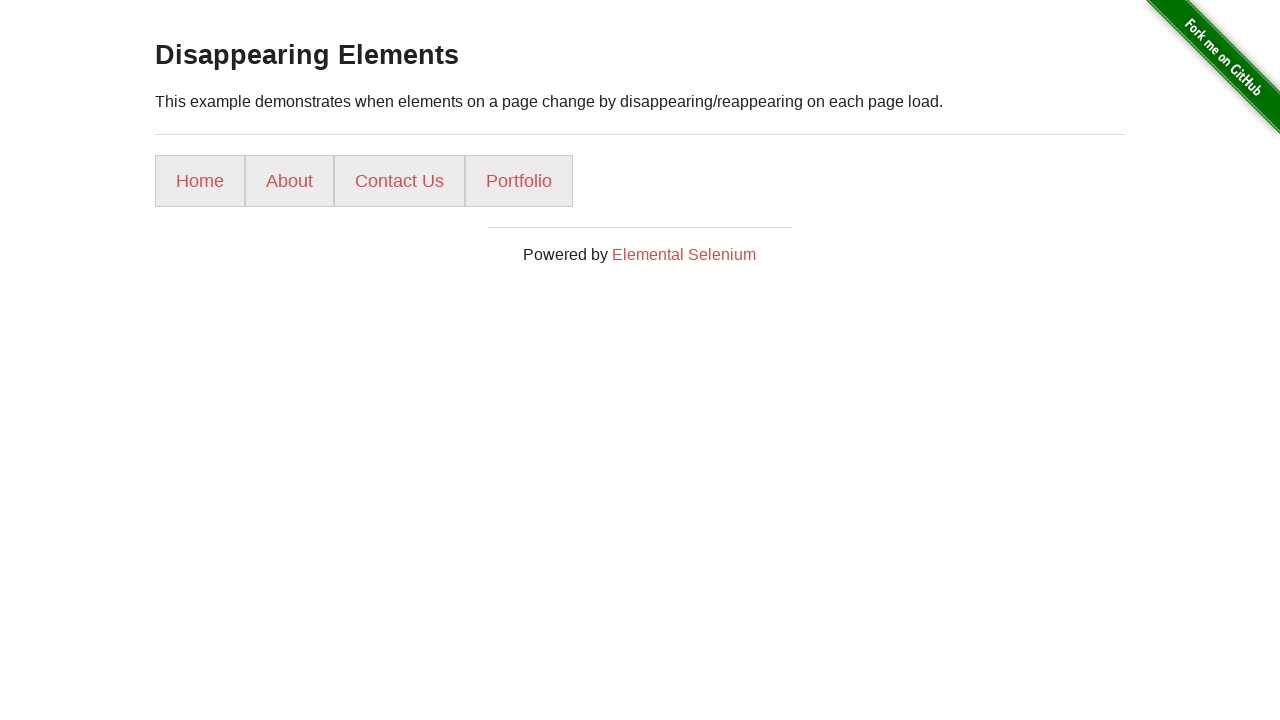

Gallery link is not visible
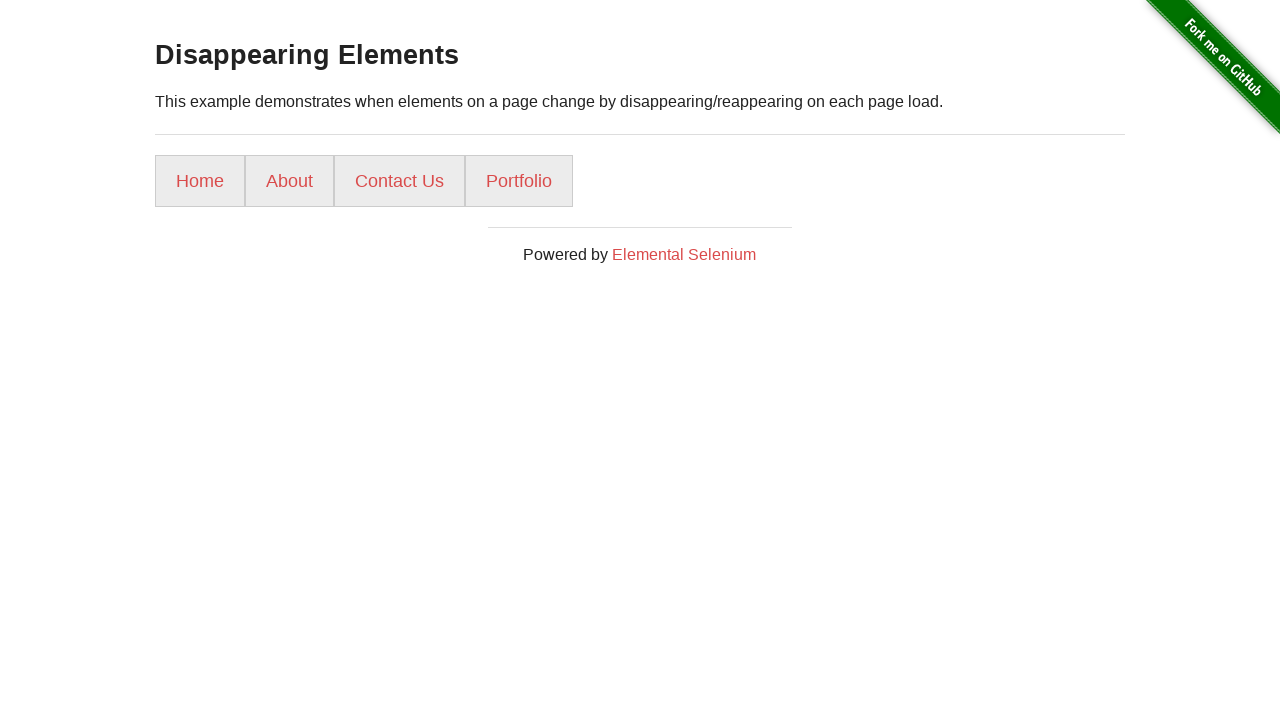

Reloaded page (iteration 2/20)
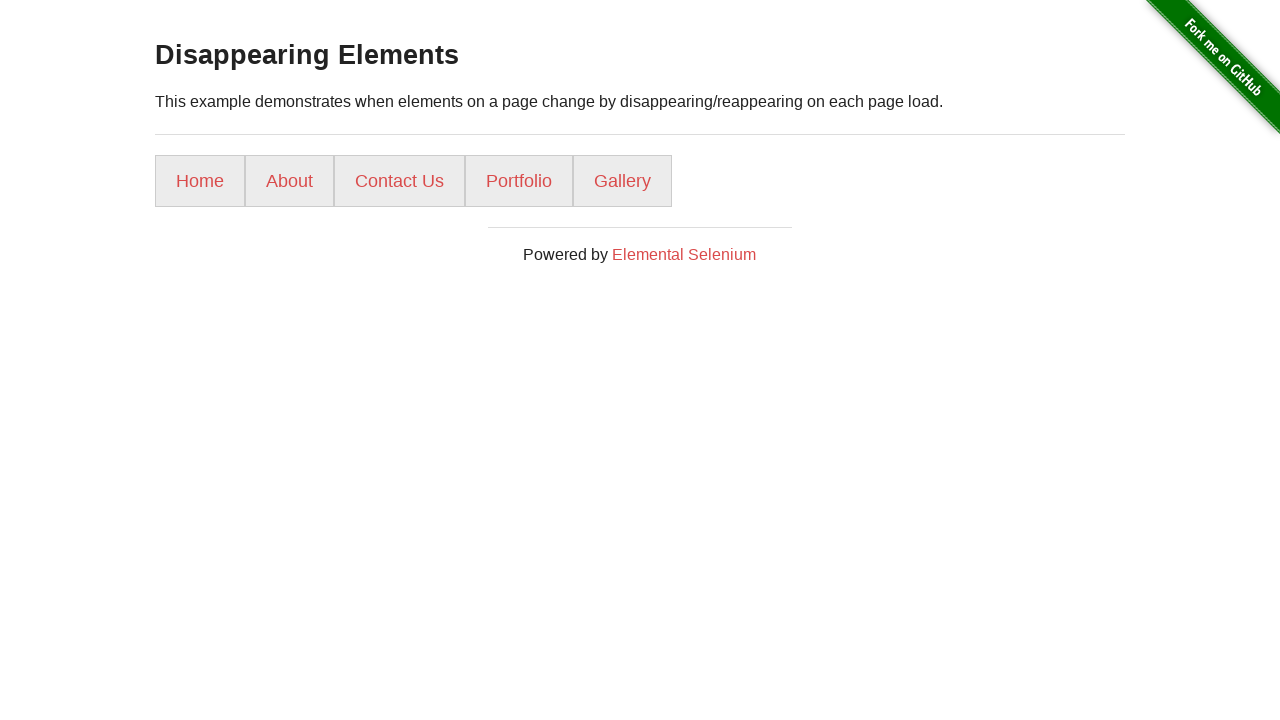

Checked if Gallery link is visible (iteration 3/20)
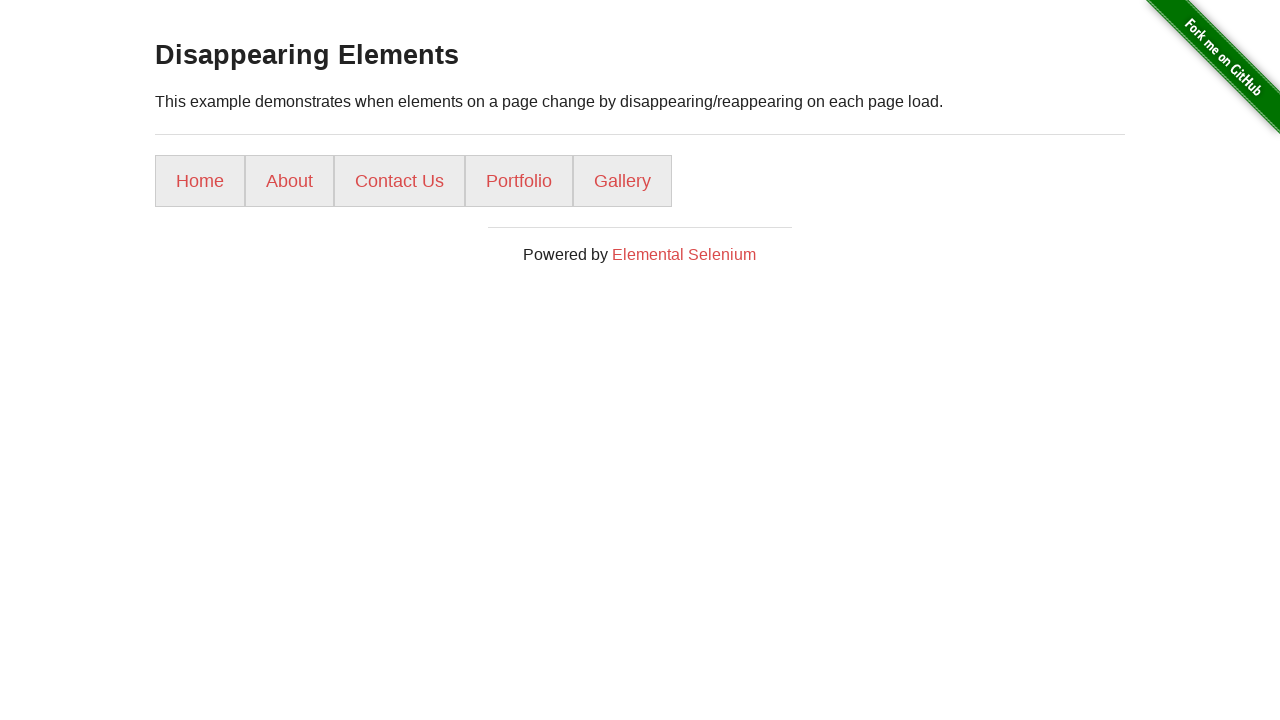

Gallery link is visible
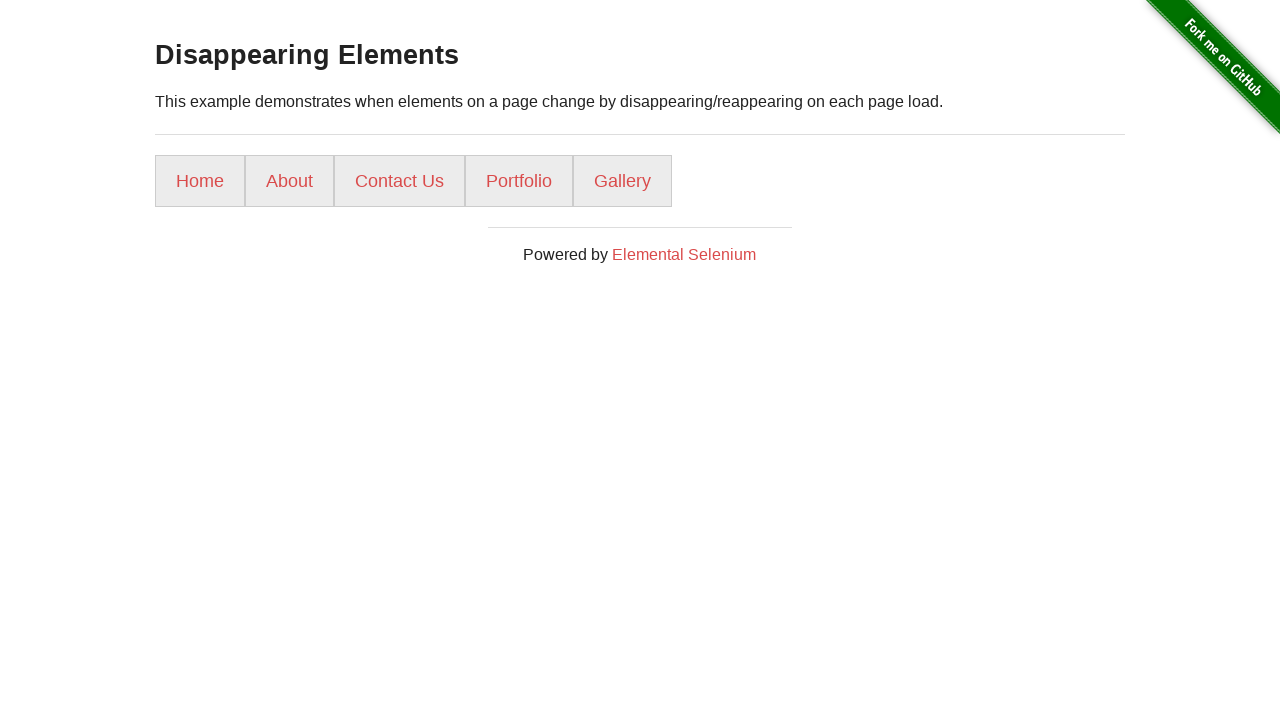

Reloaded page (iteration 3/20)
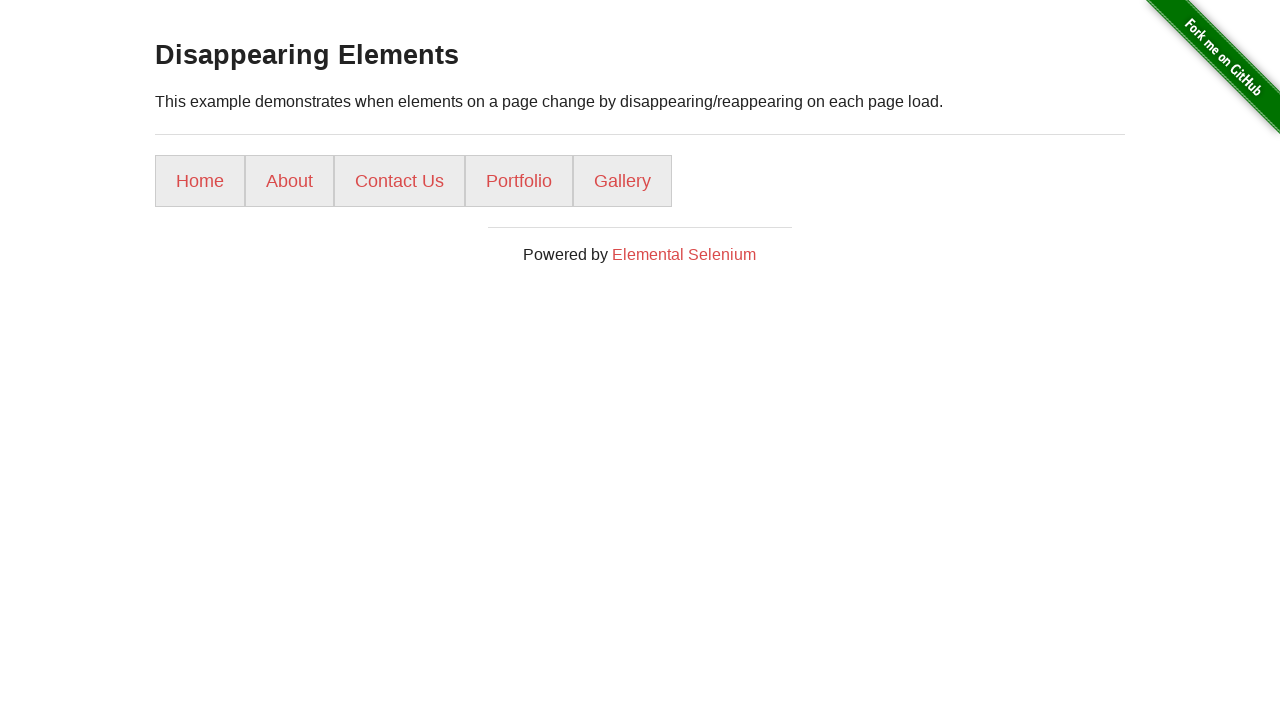

Checked if Gallery link is visible (iteration 4/20)
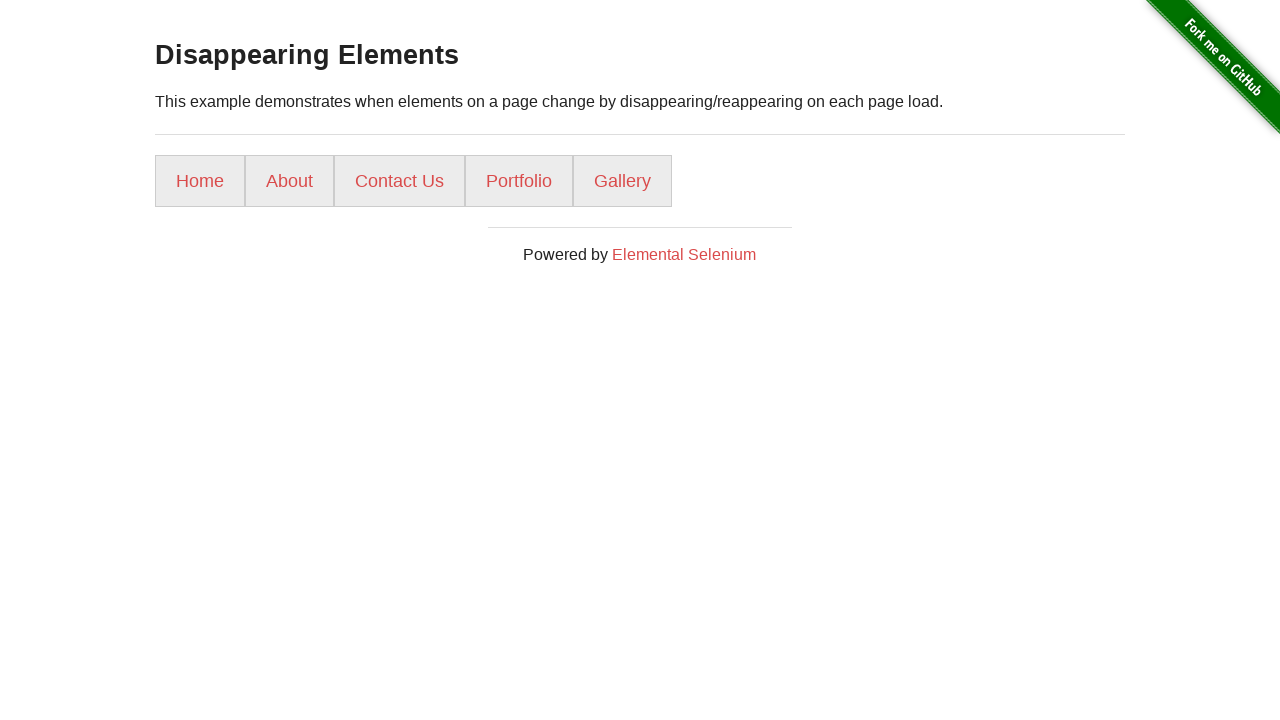

Gallery link is visible
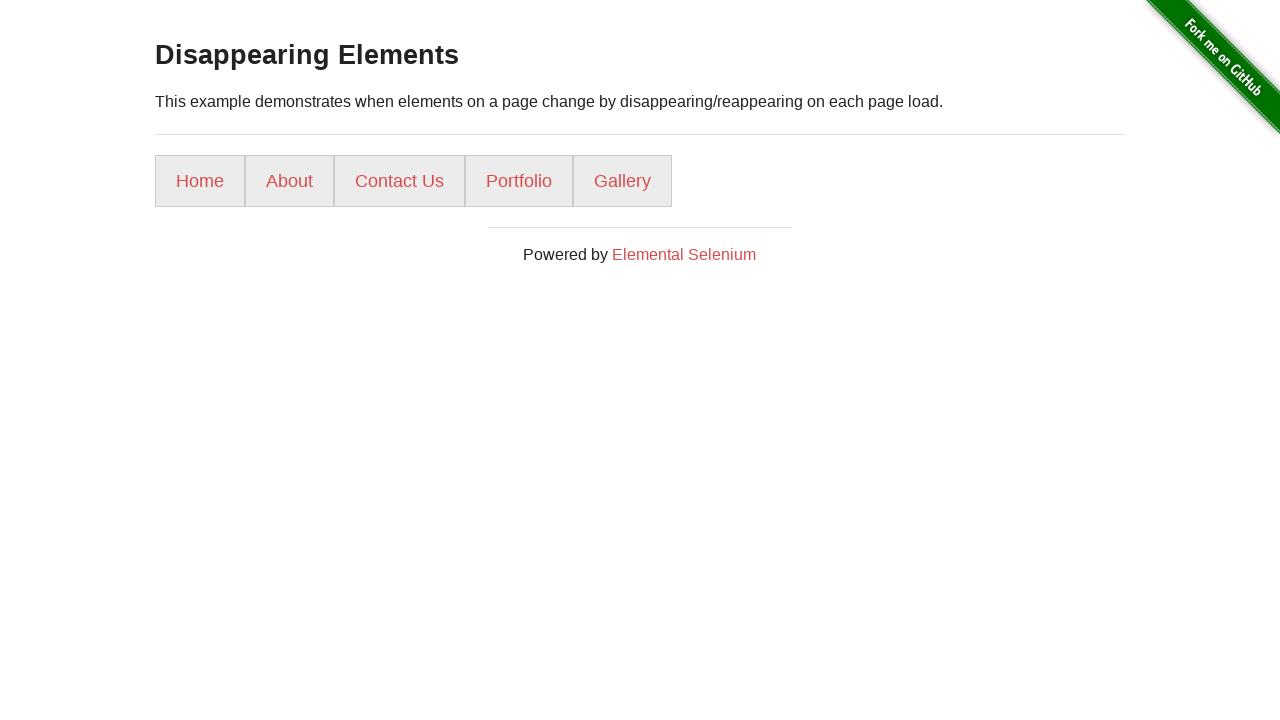

Reloaded page (iteration 4/20)
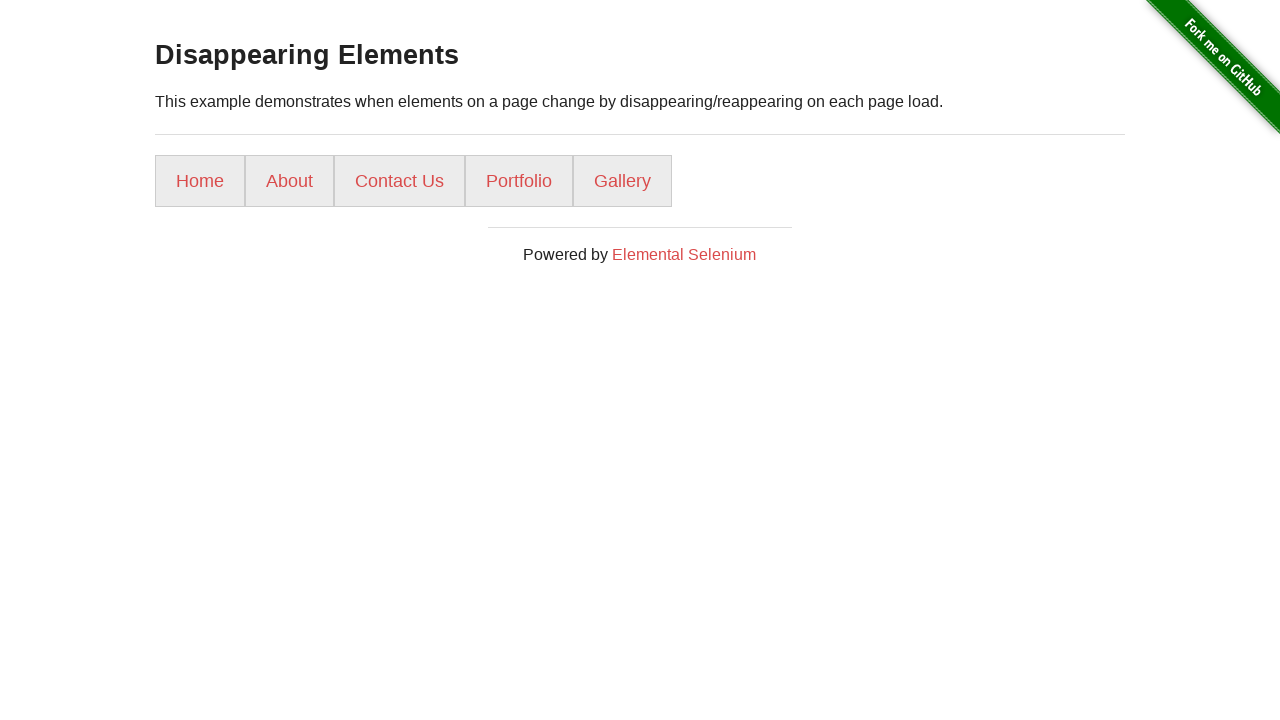

Checked if Gallery link is visible (iteration 5/20)
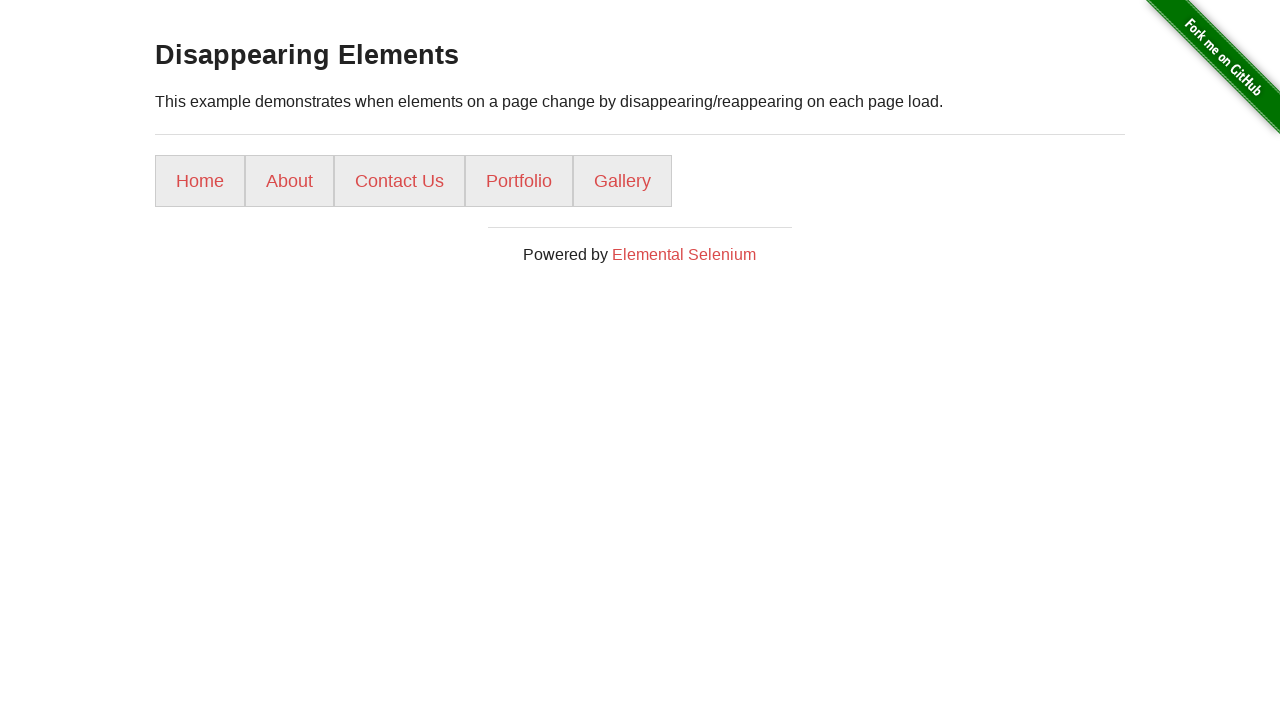

Gallery link is visible
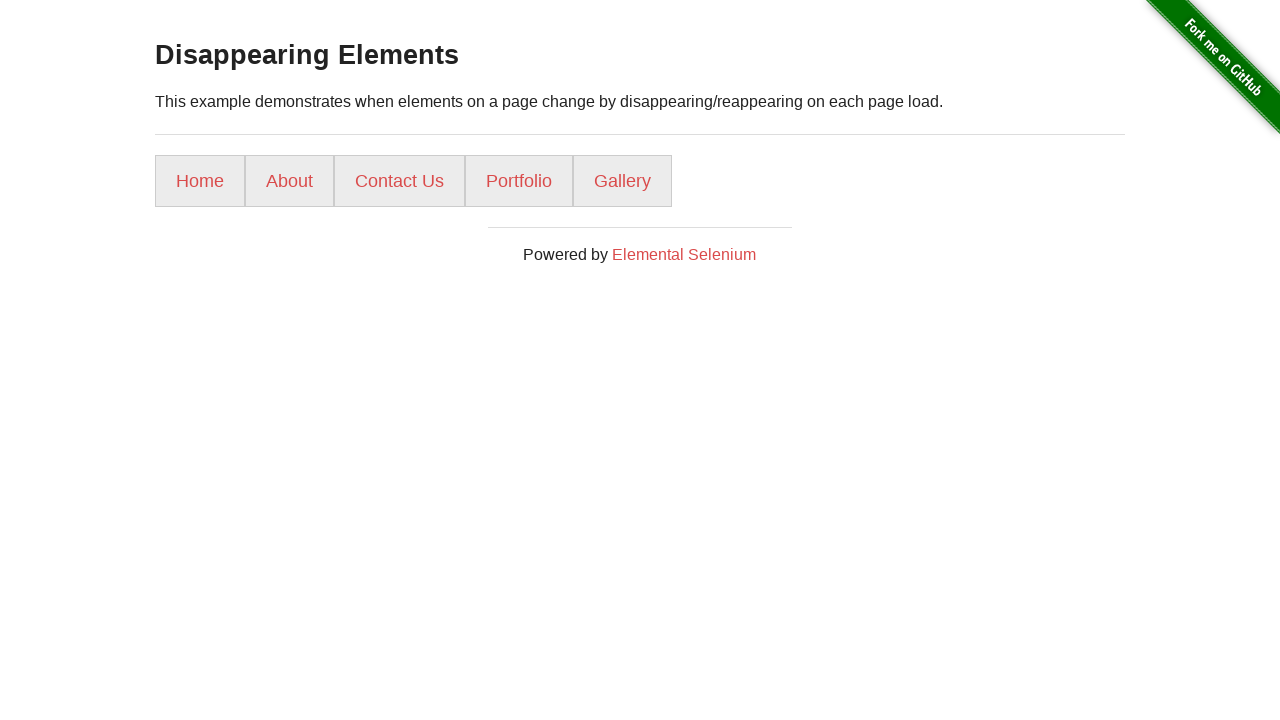

Reloaded page (iteration 5/20)
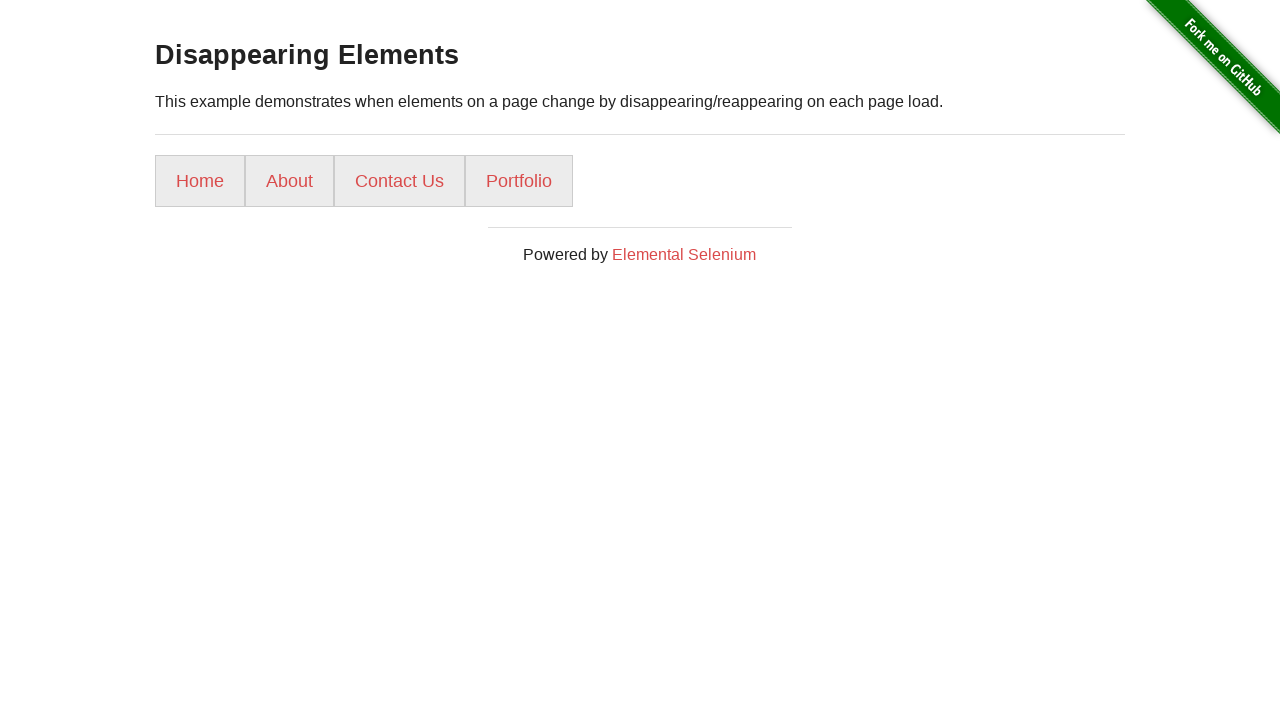

Checked if Gallery link is visible (iteration 6/20)
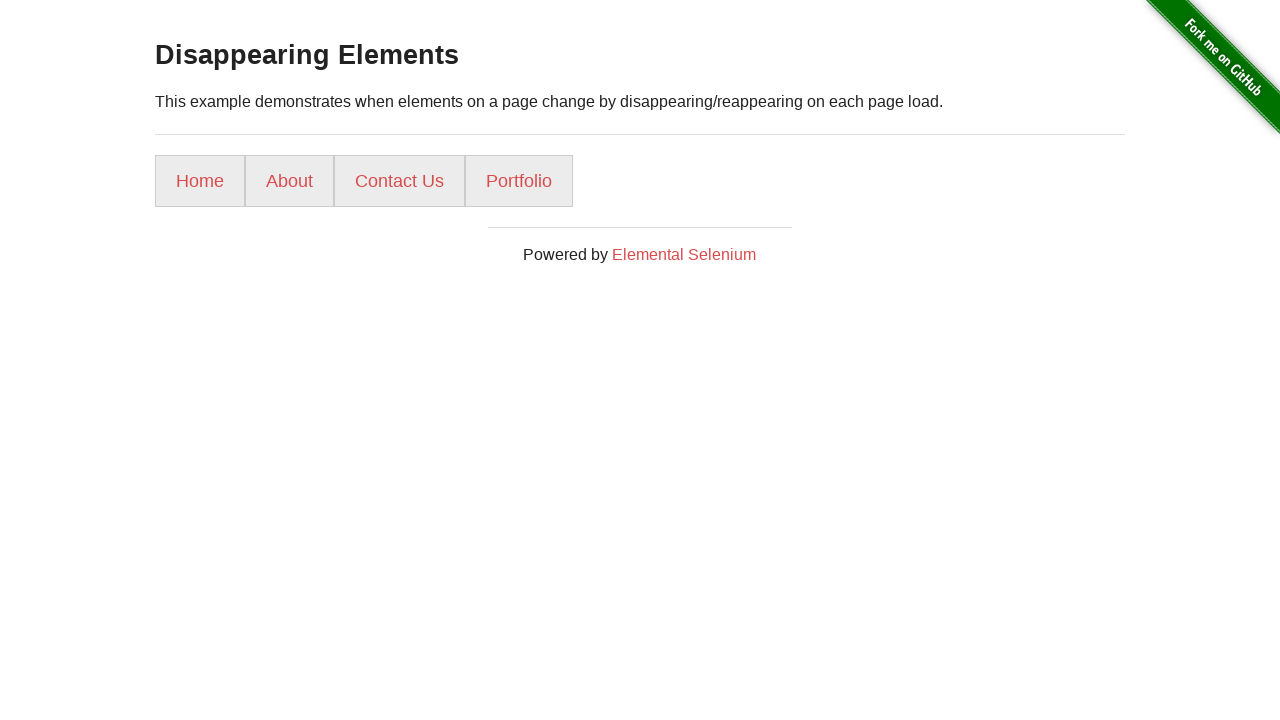

Gallery link is not visible
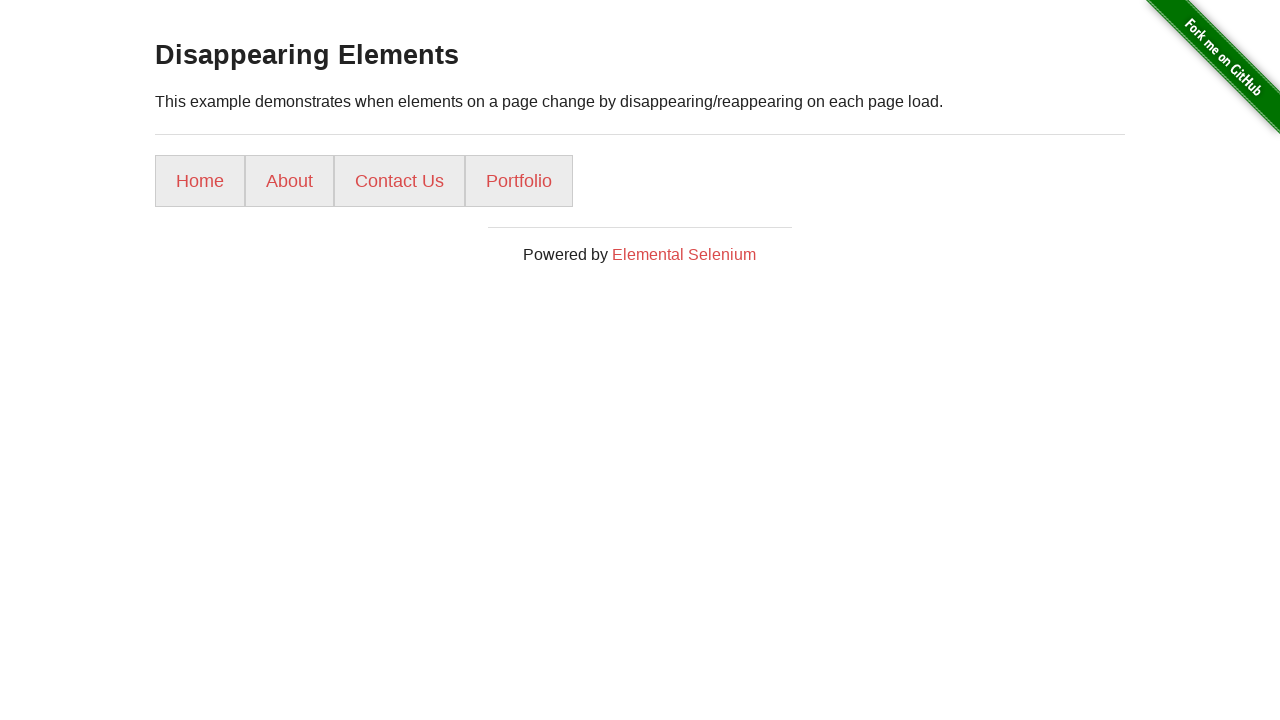

Reloaded page (iteration 6/20)
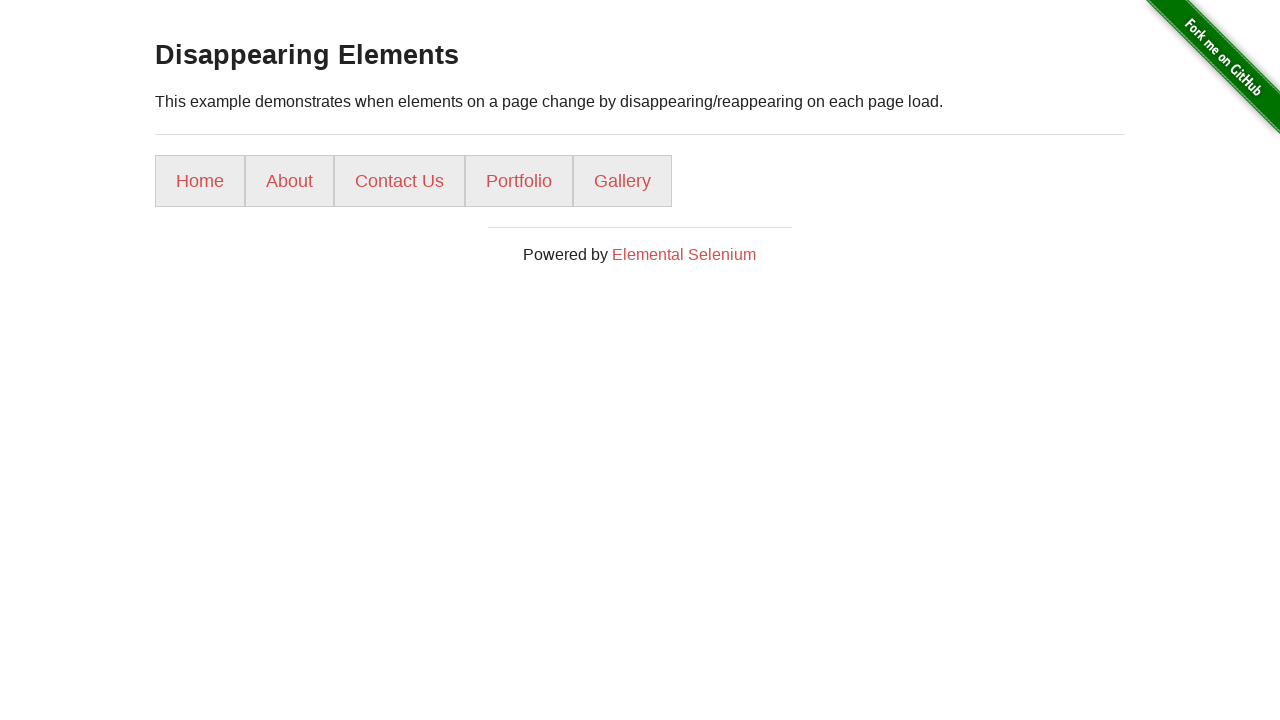

Checked if Gallery link is visible (iteration 7/20)
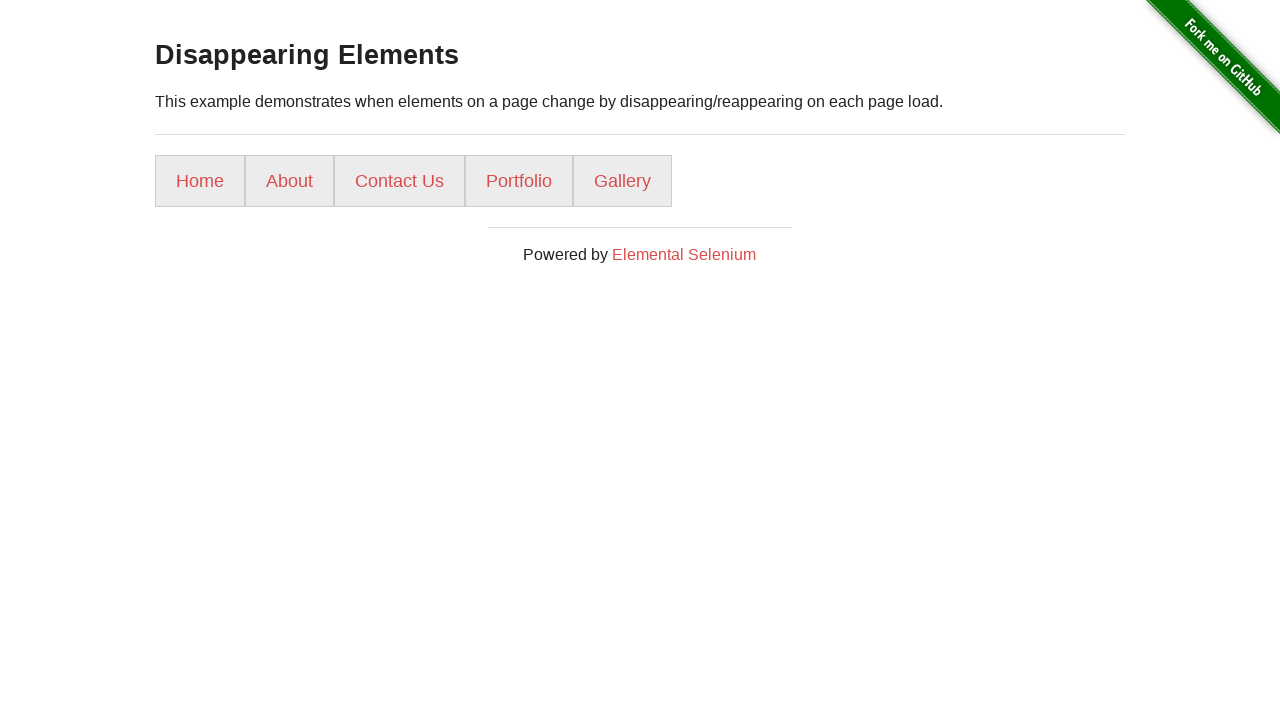

Gallery link is visible
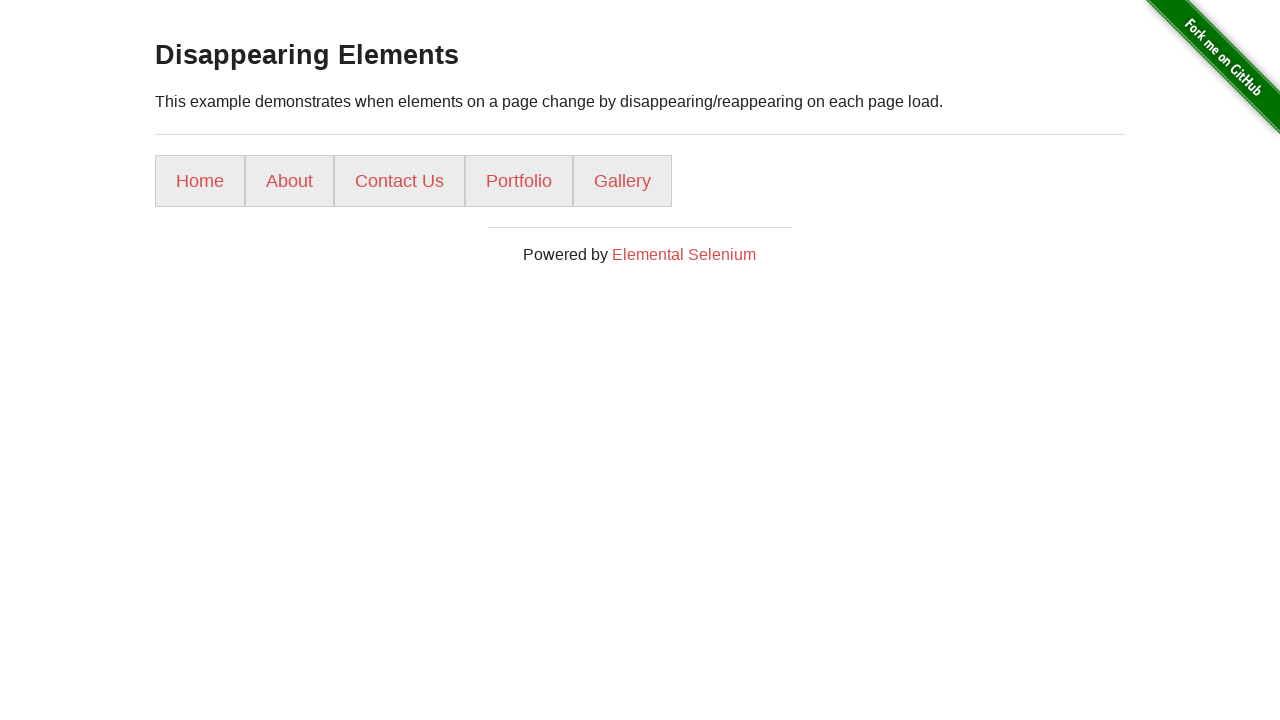

Reloaded page (iteration 7/20)
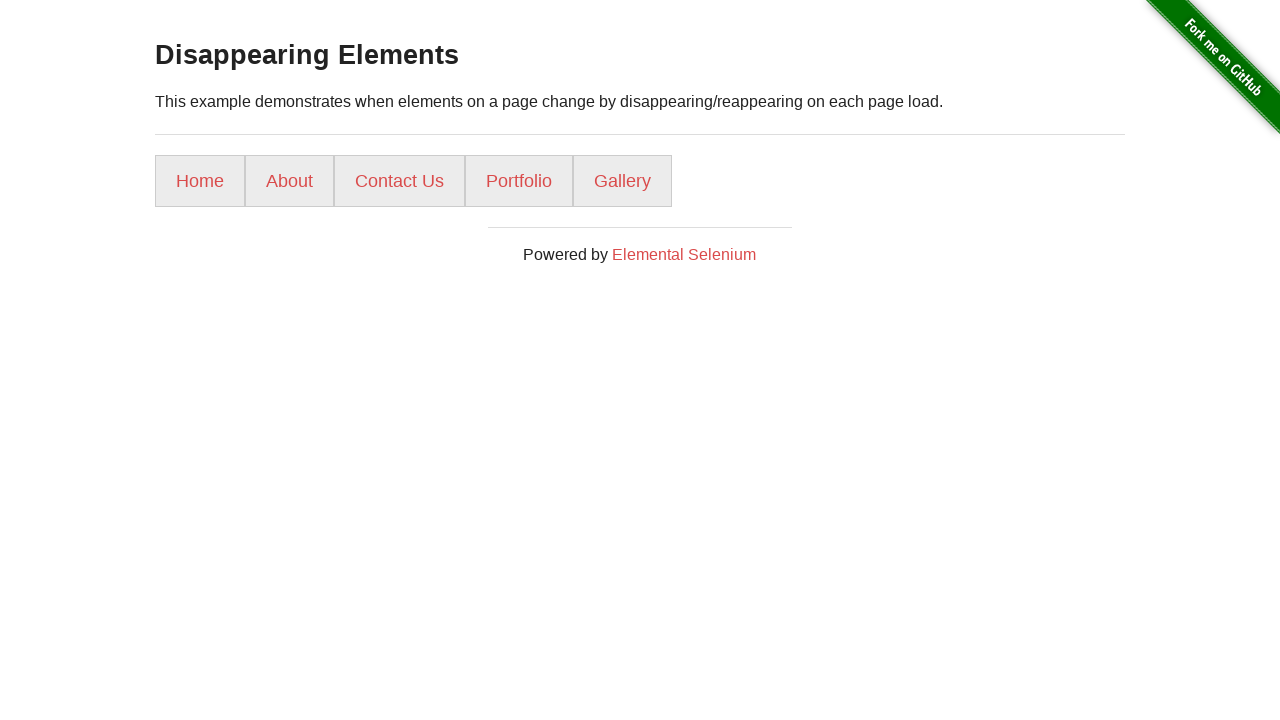

Checked if Gallery link is visible (iteration 8/20)
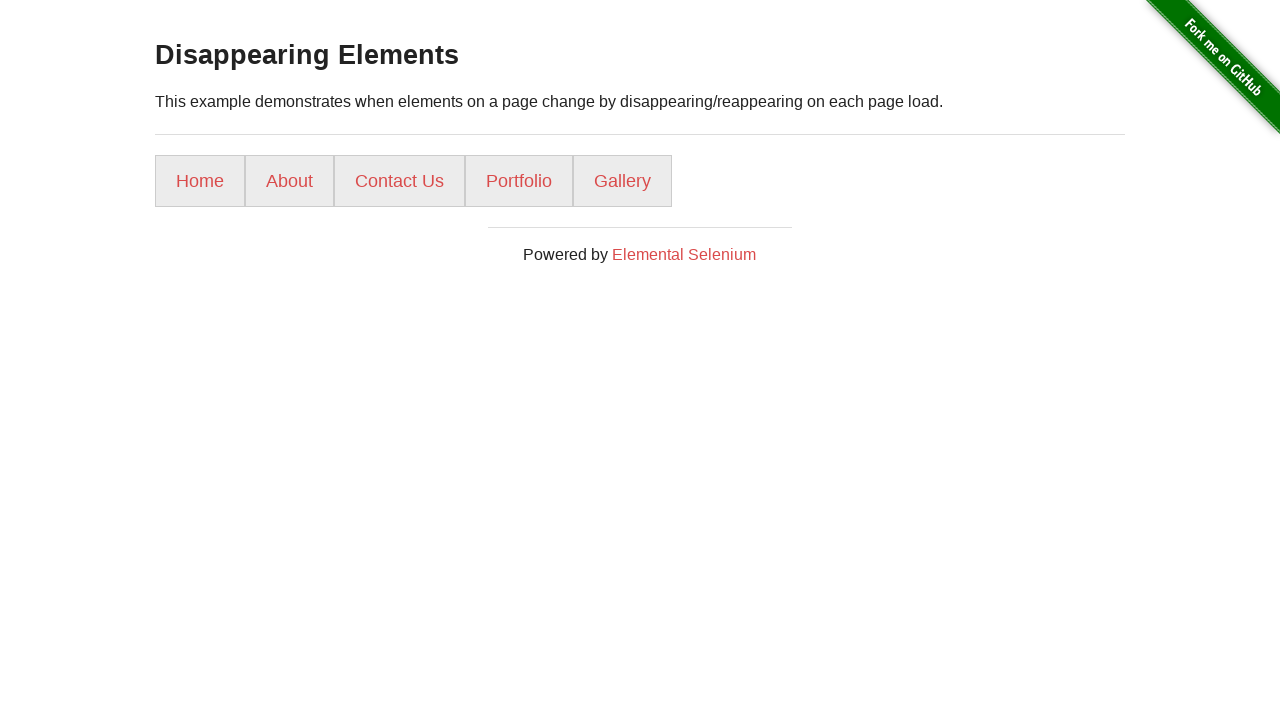

Gallery link is visible
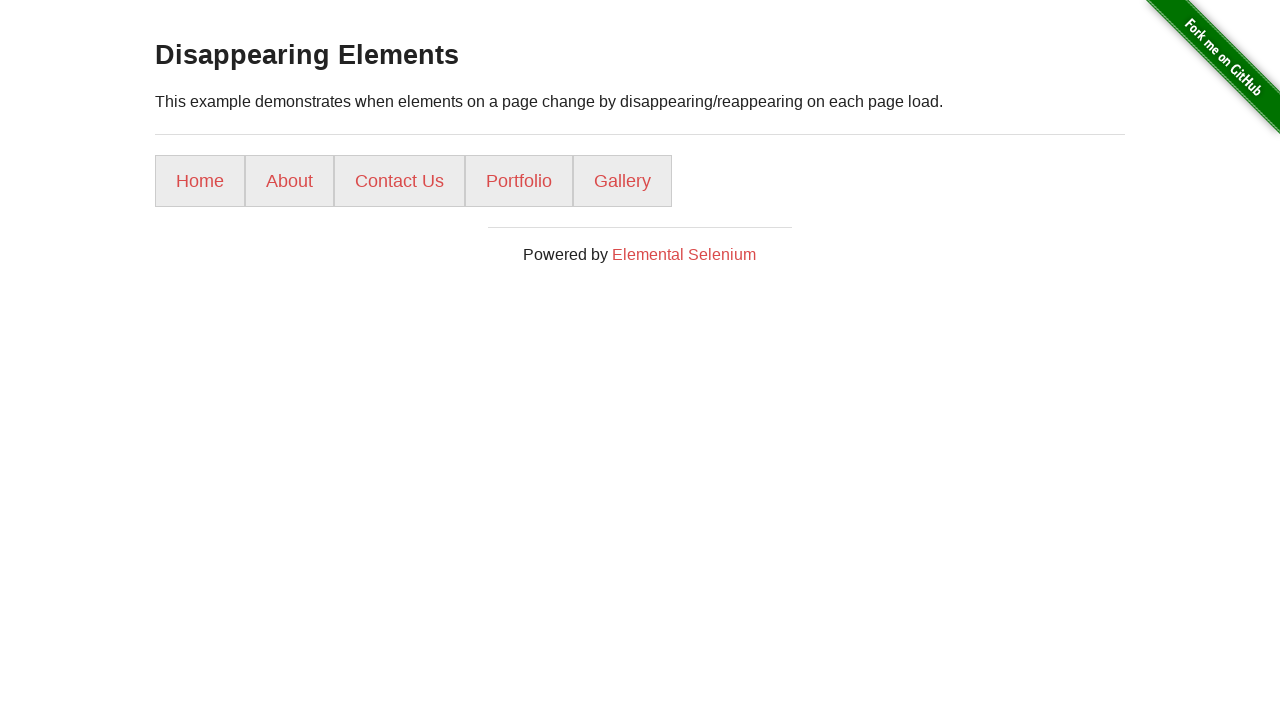

Reloaded page (iteration 8/20)
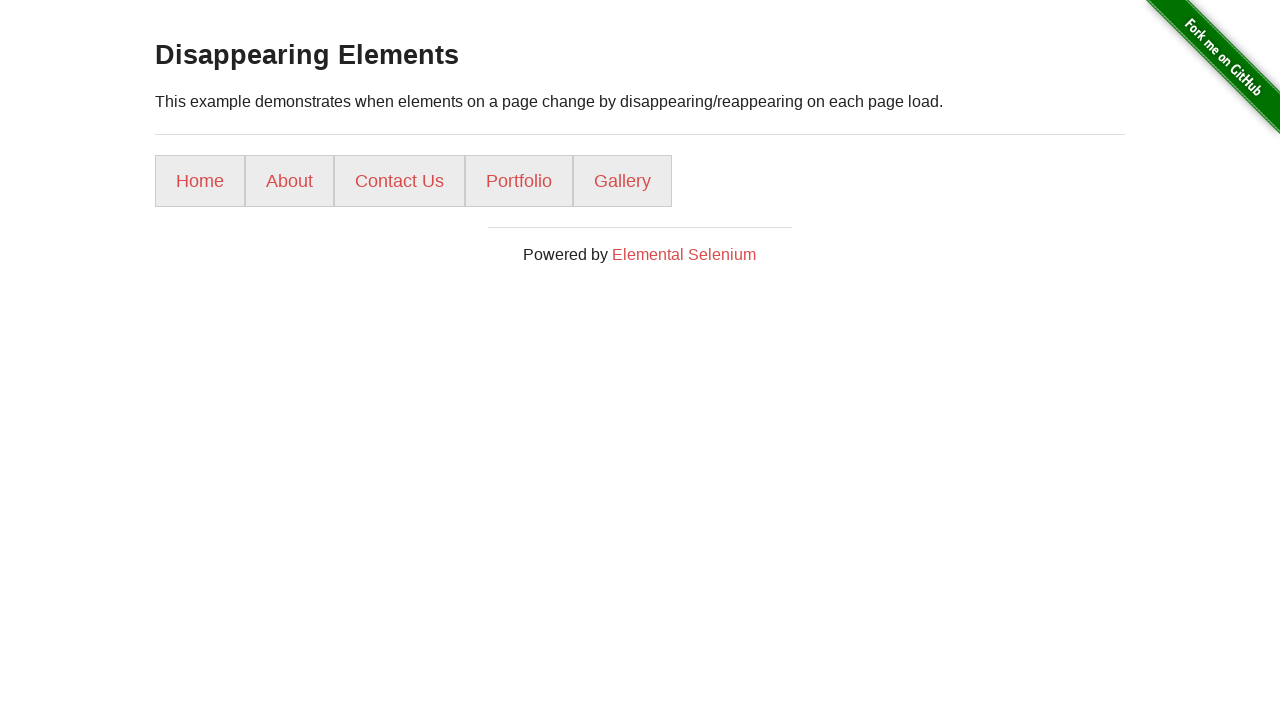

Checked if Gallery link is visible (iteration 9/20)
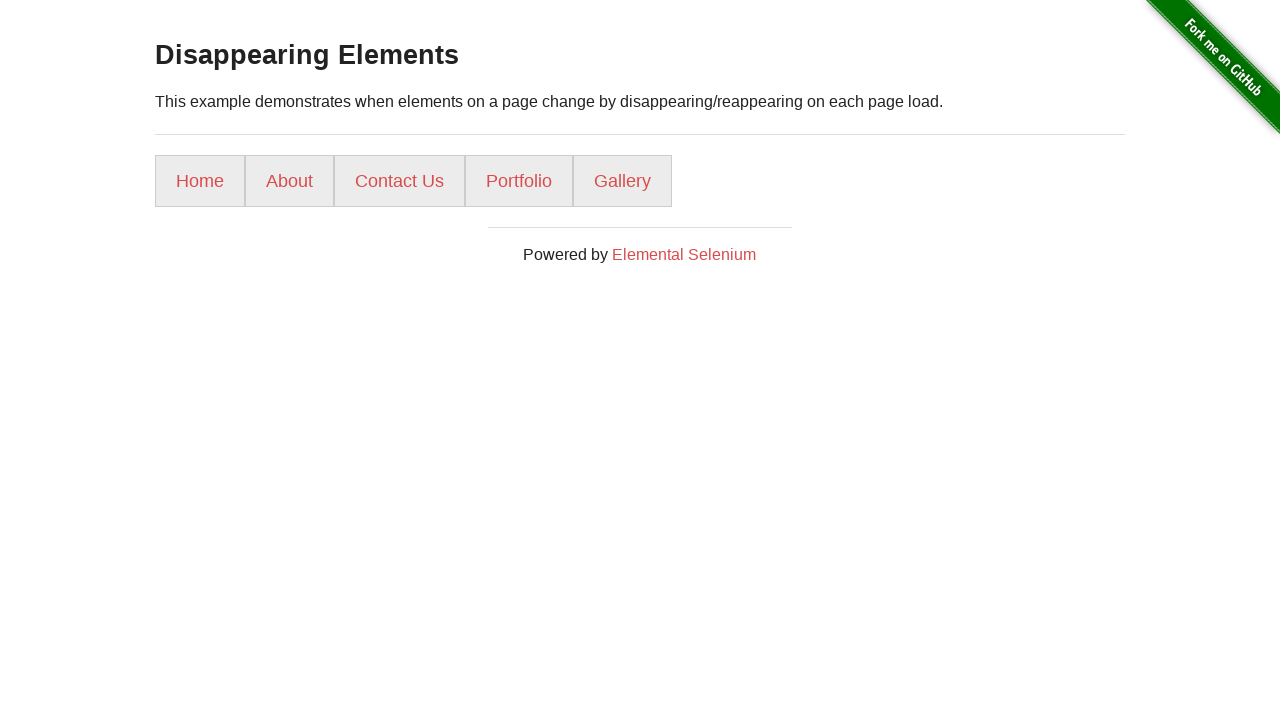

Gallery link is visible
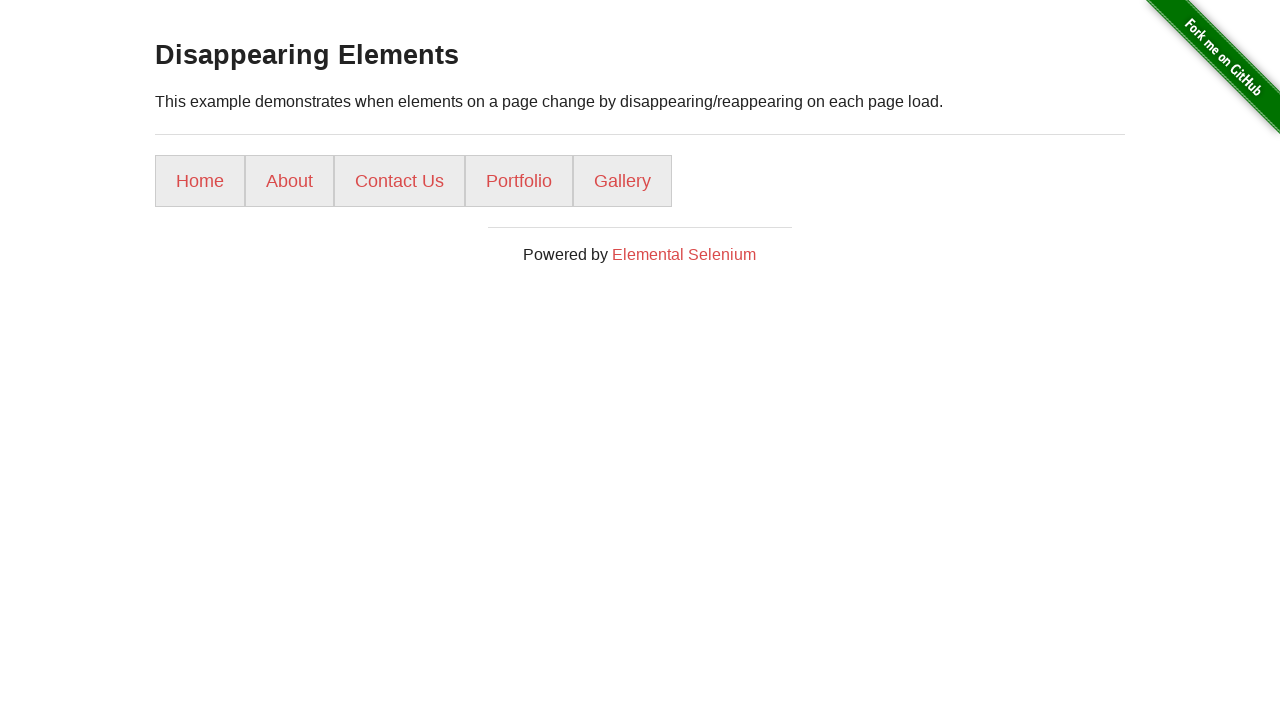

Reloaded page (iteration 9/20)
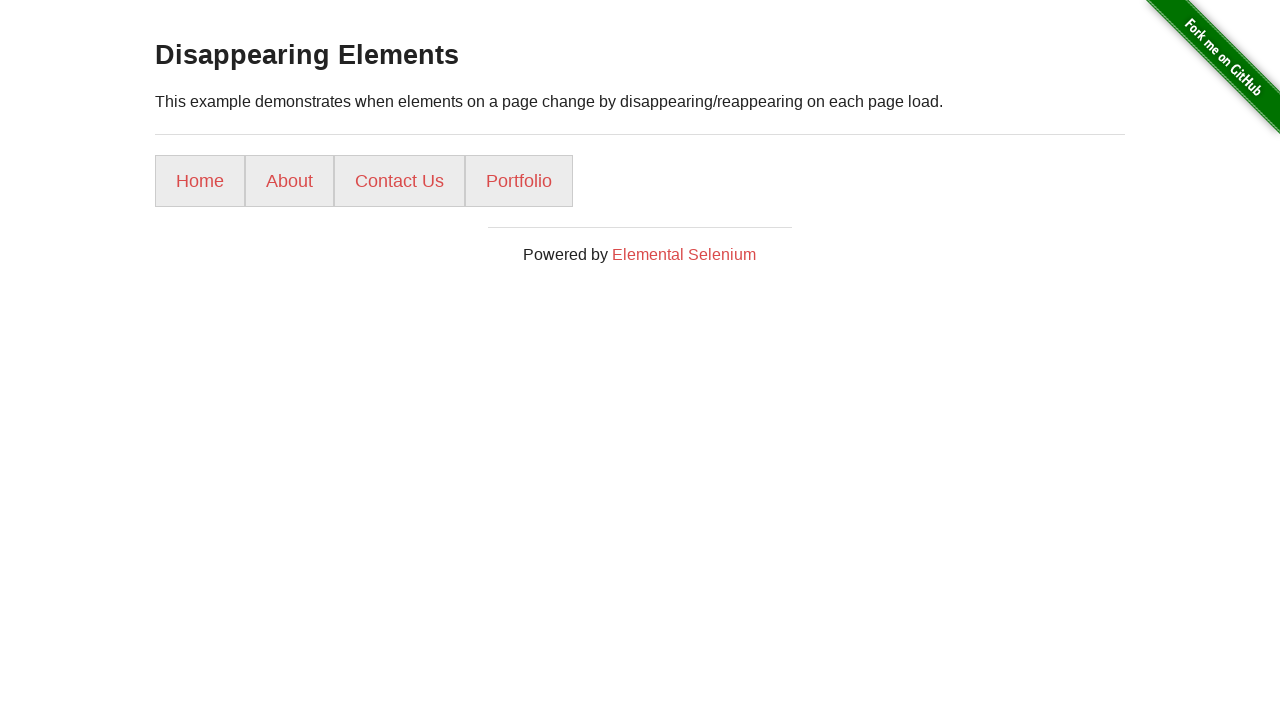

Checked if Gallery link is visible (iteration 10/20)
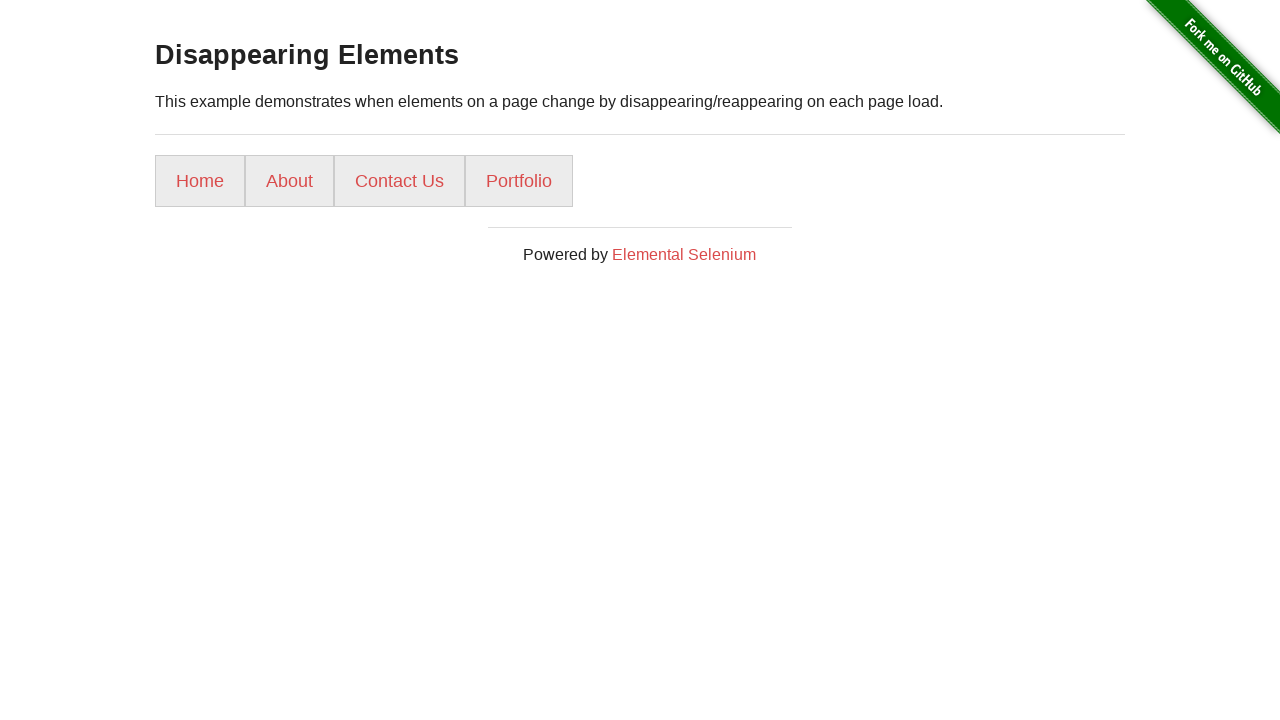

Gallery link is not visible
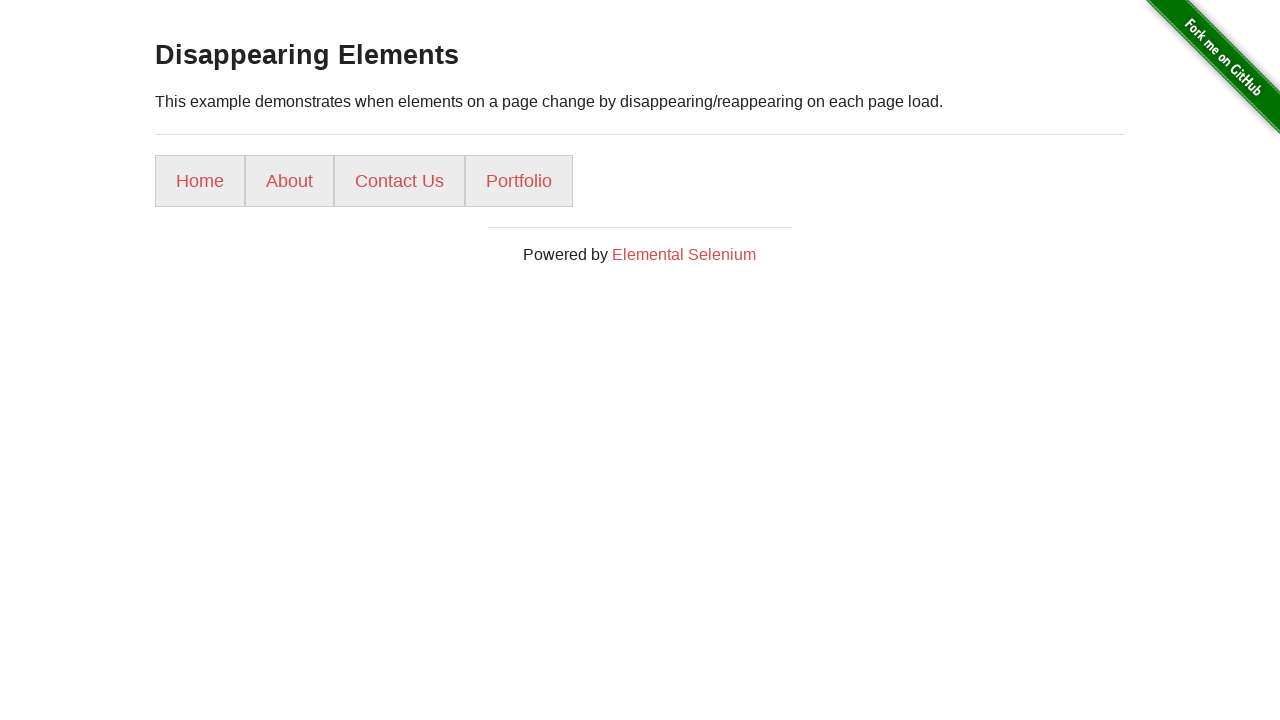

Reloaded page (iteration 10/20)
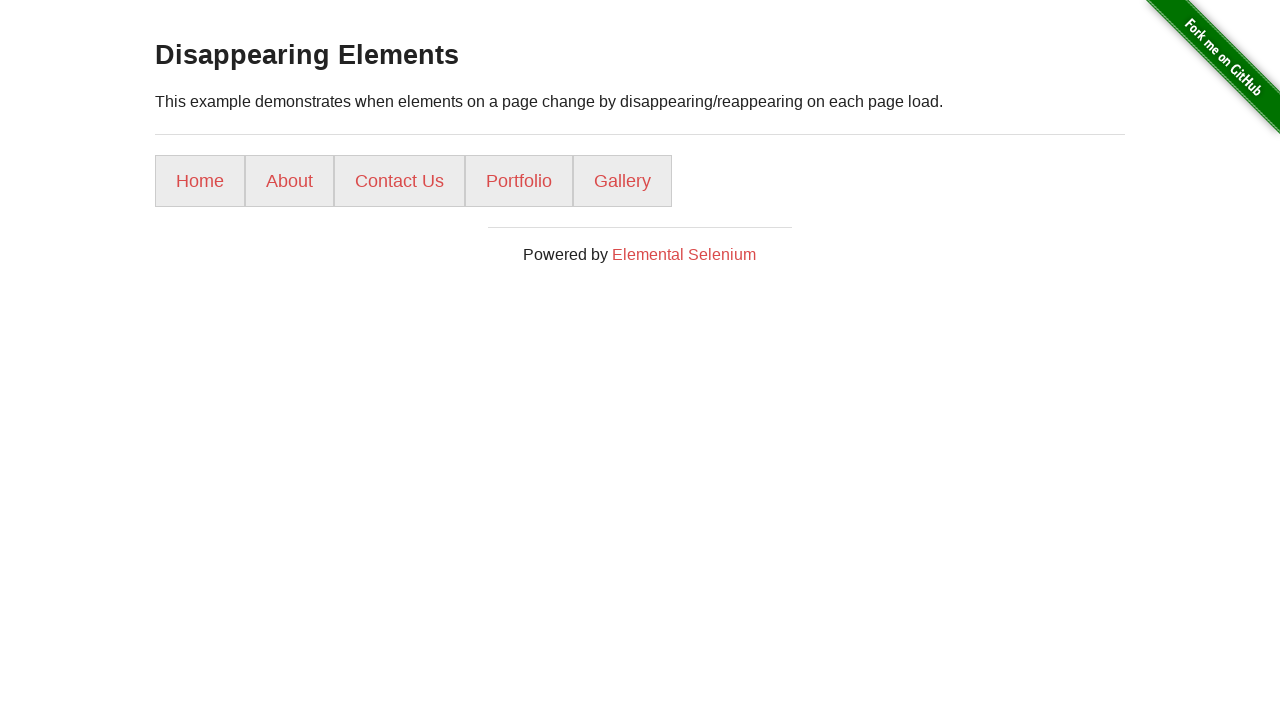

Checked if Gallery link is visible (iteration 11/20)
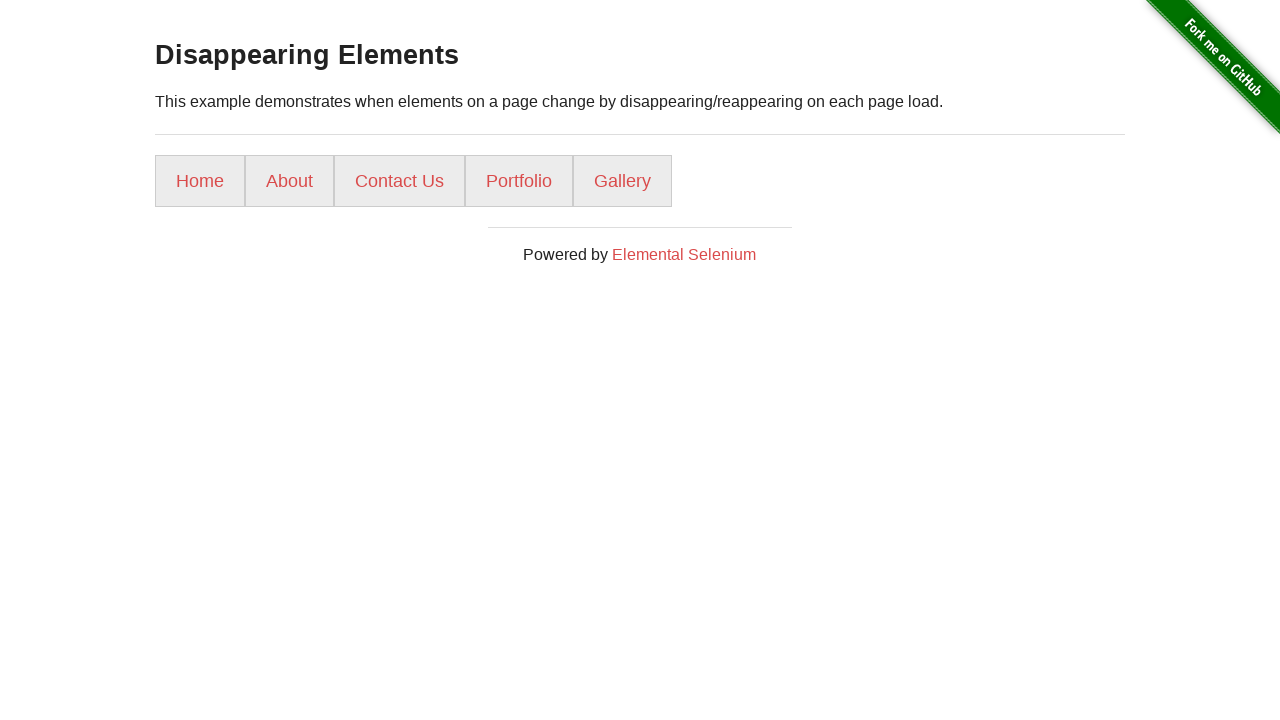

Gallery link is visible
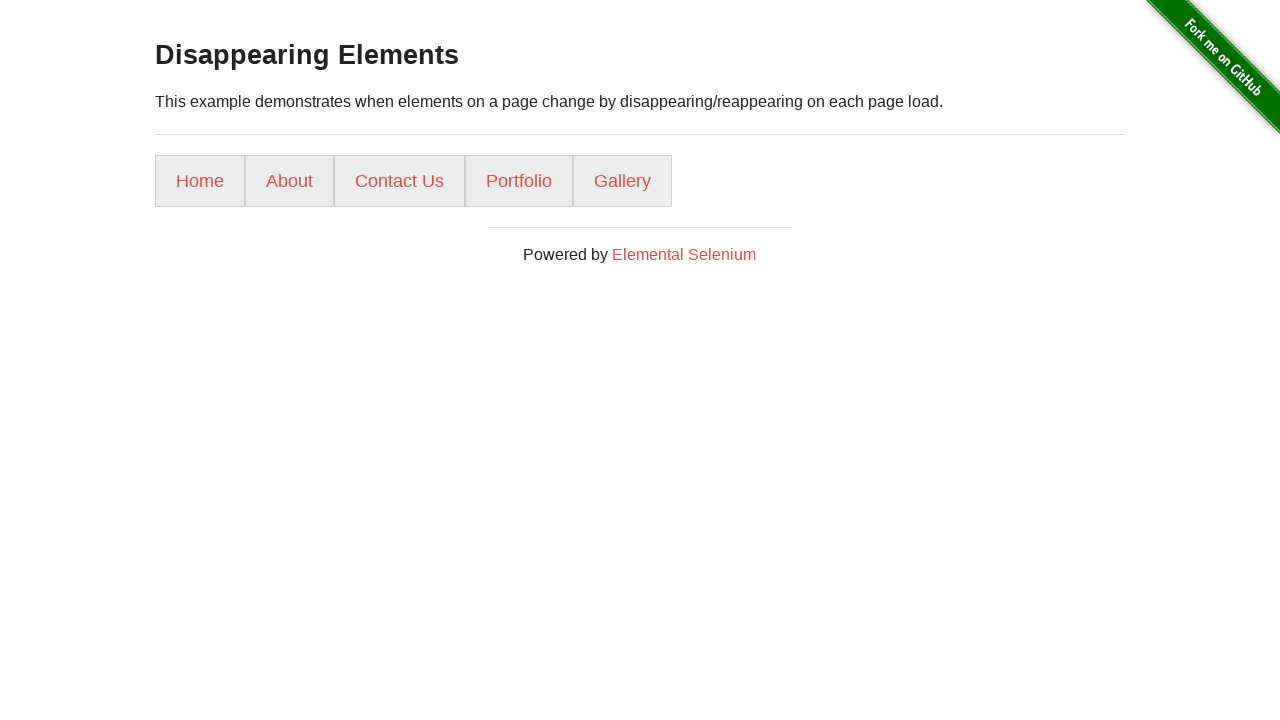

Reloaded page (iteration 11/20)
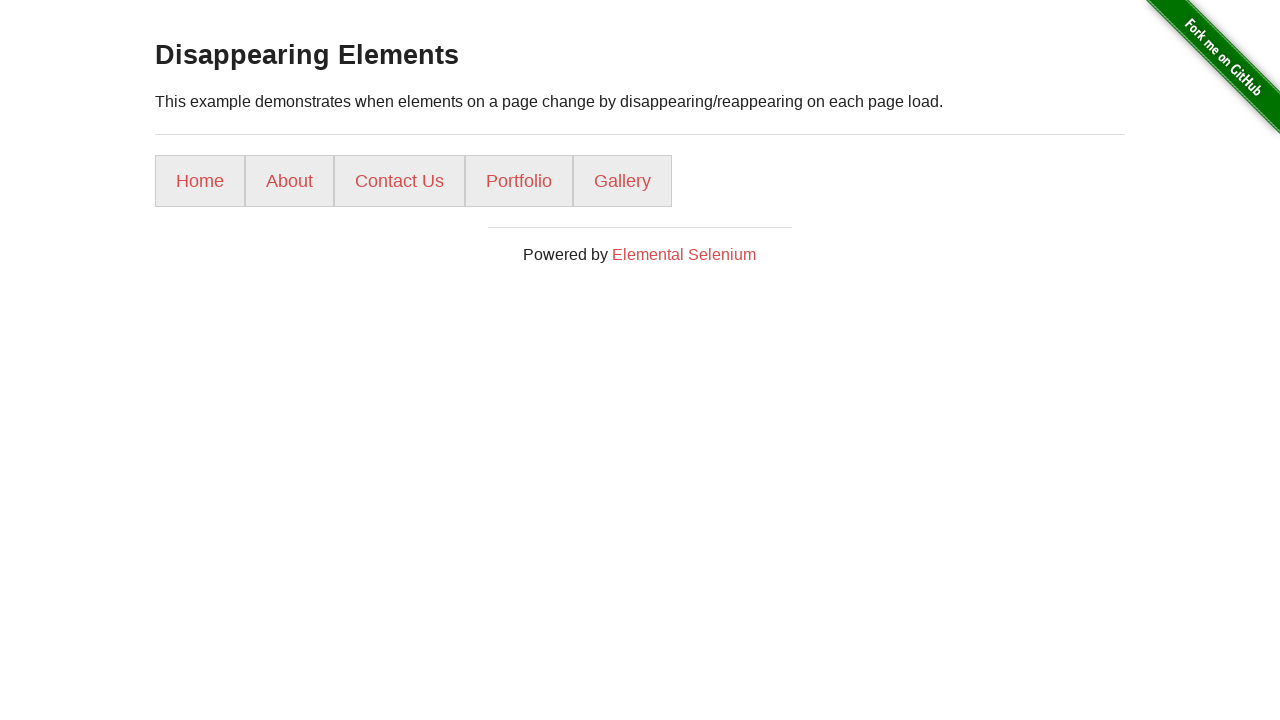

Checked if Gallery link is visible (iteration 12/20)
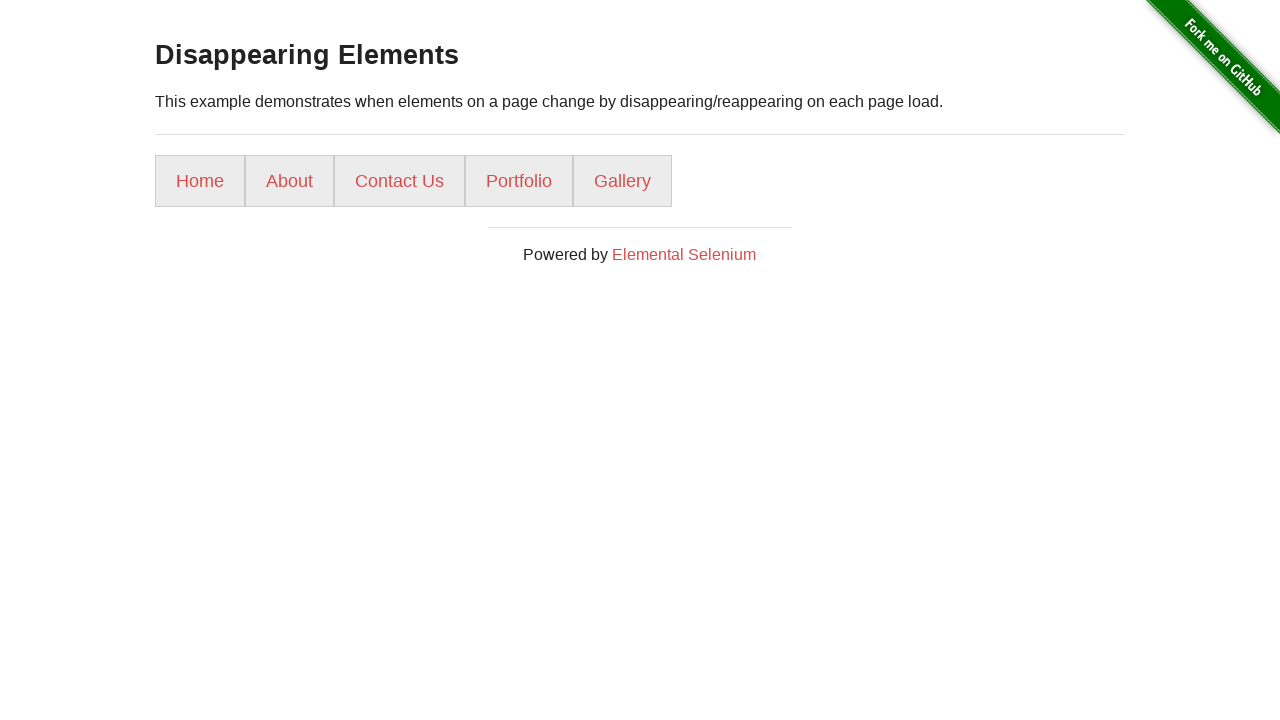

Gallery link is visible
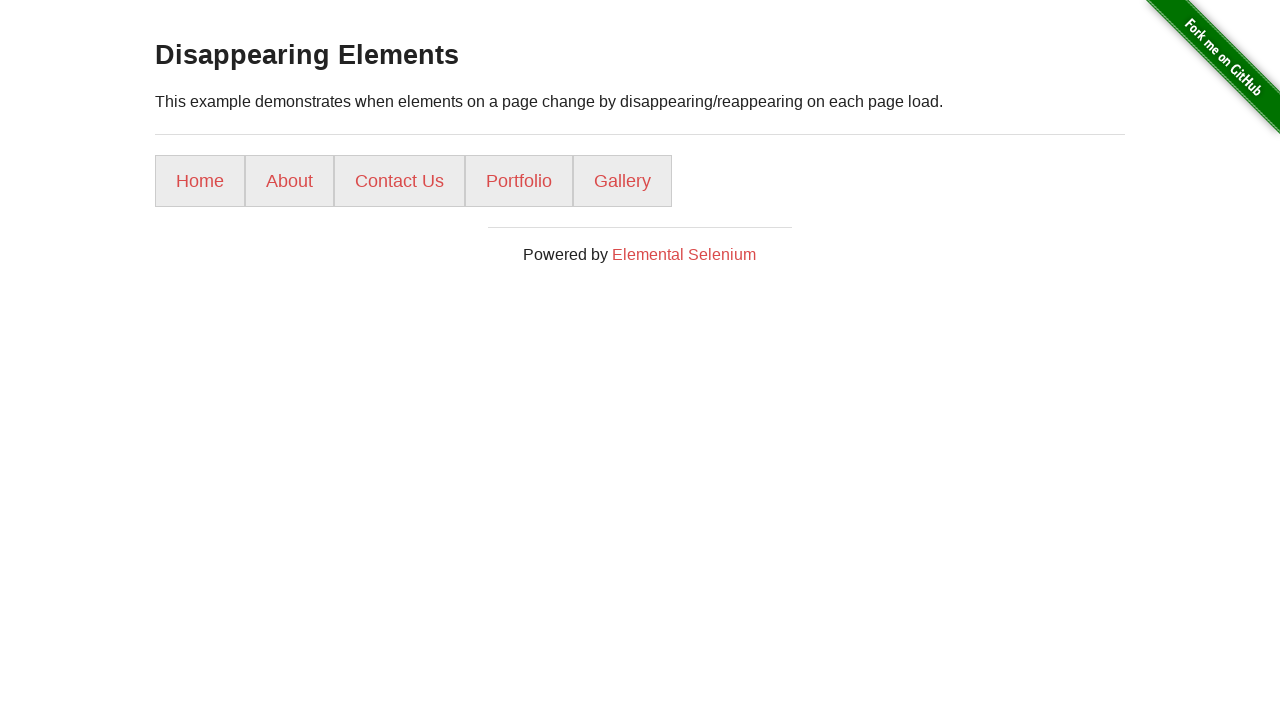

Reloaded page (iteration 12/20)
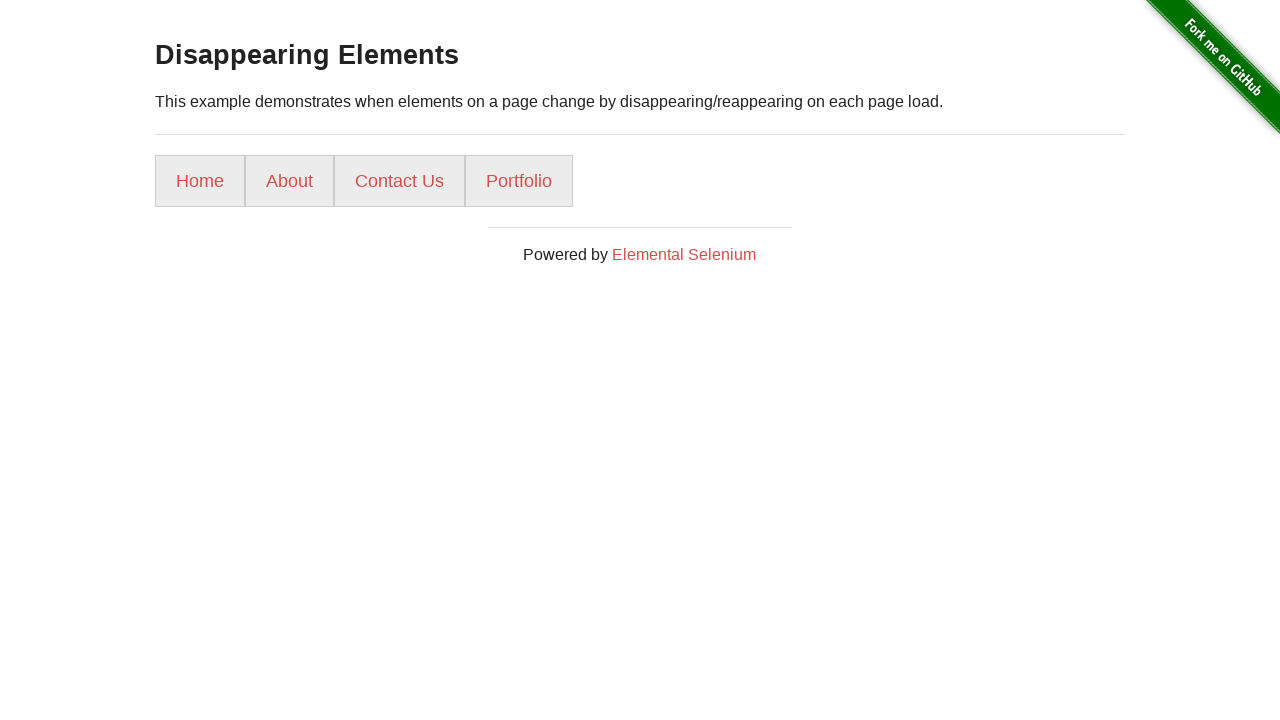

Checked if Gallery link is visible (iteration 13/20)
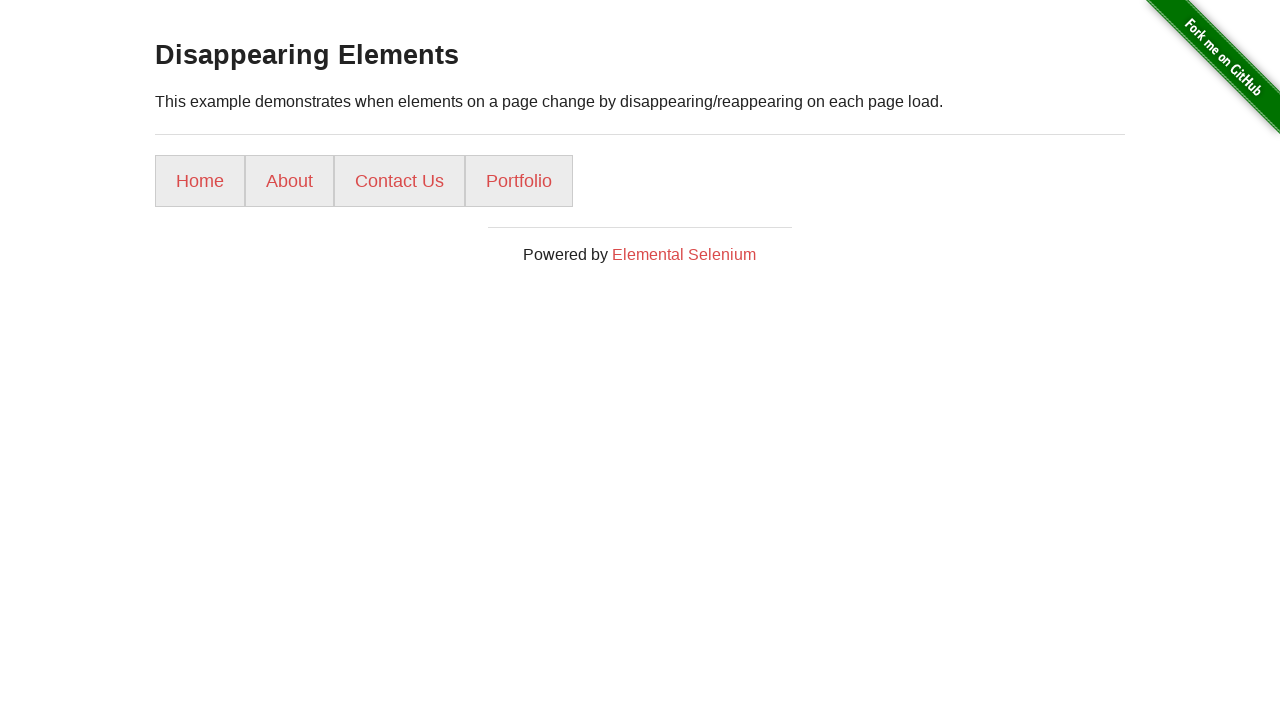

Gallery link is not visible
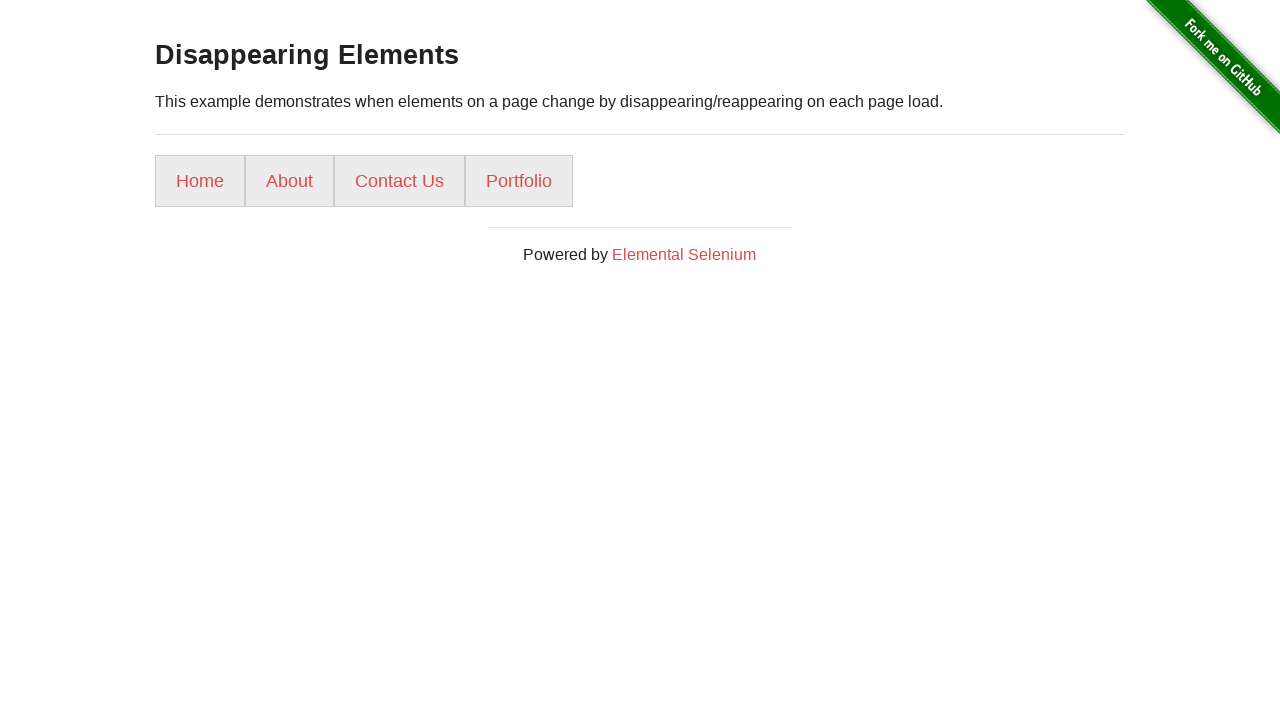

Reloaded page (iteration 13/20)
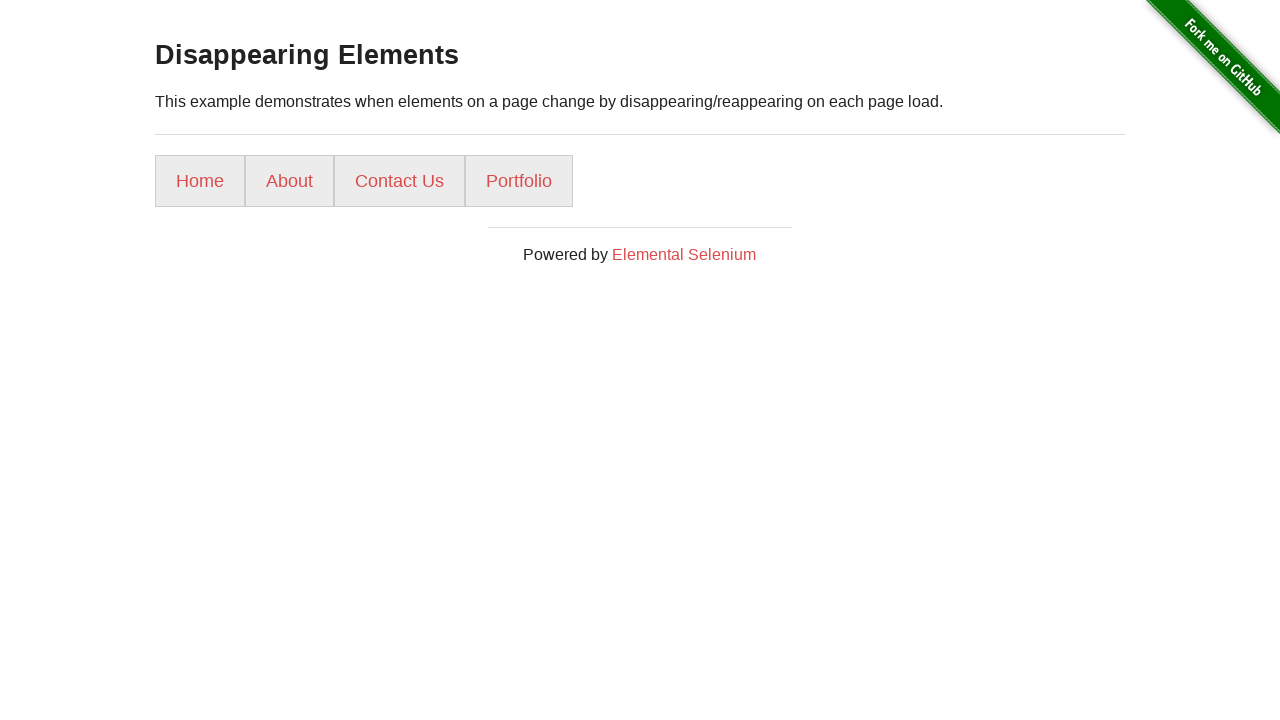

Checked if Gallery link is visible (iteration 14/20)
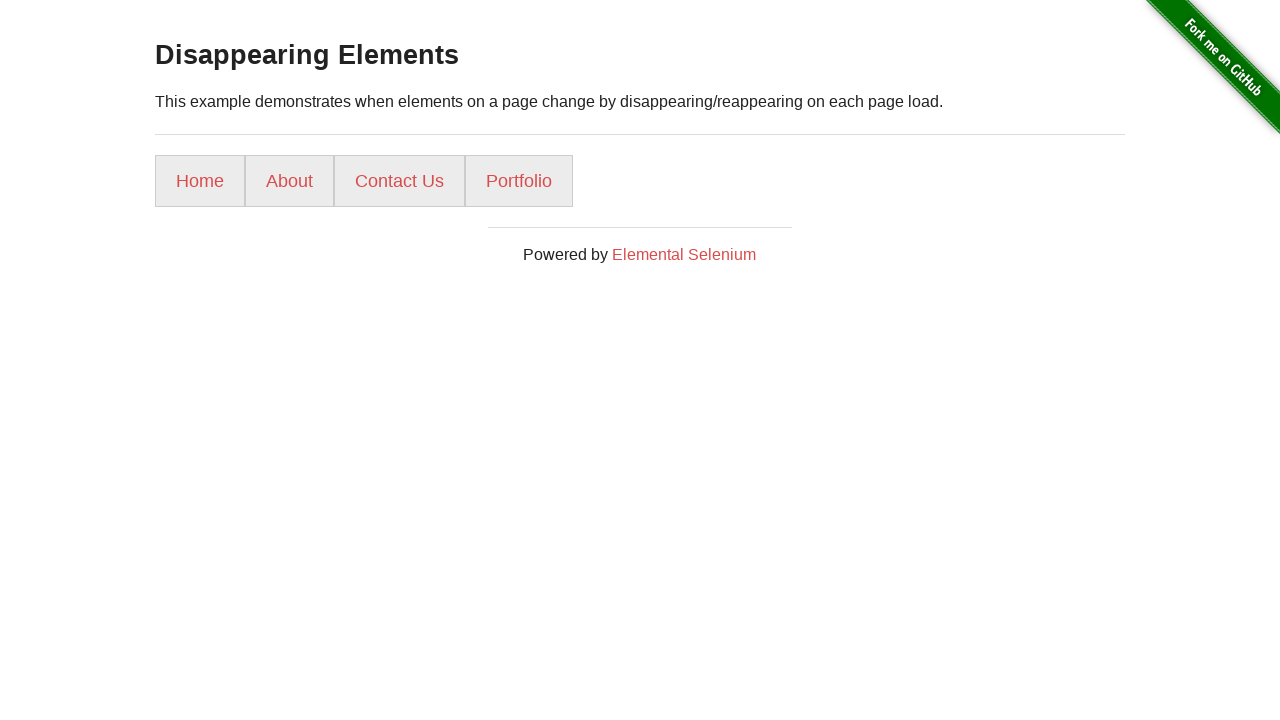

Gallery link is not visible
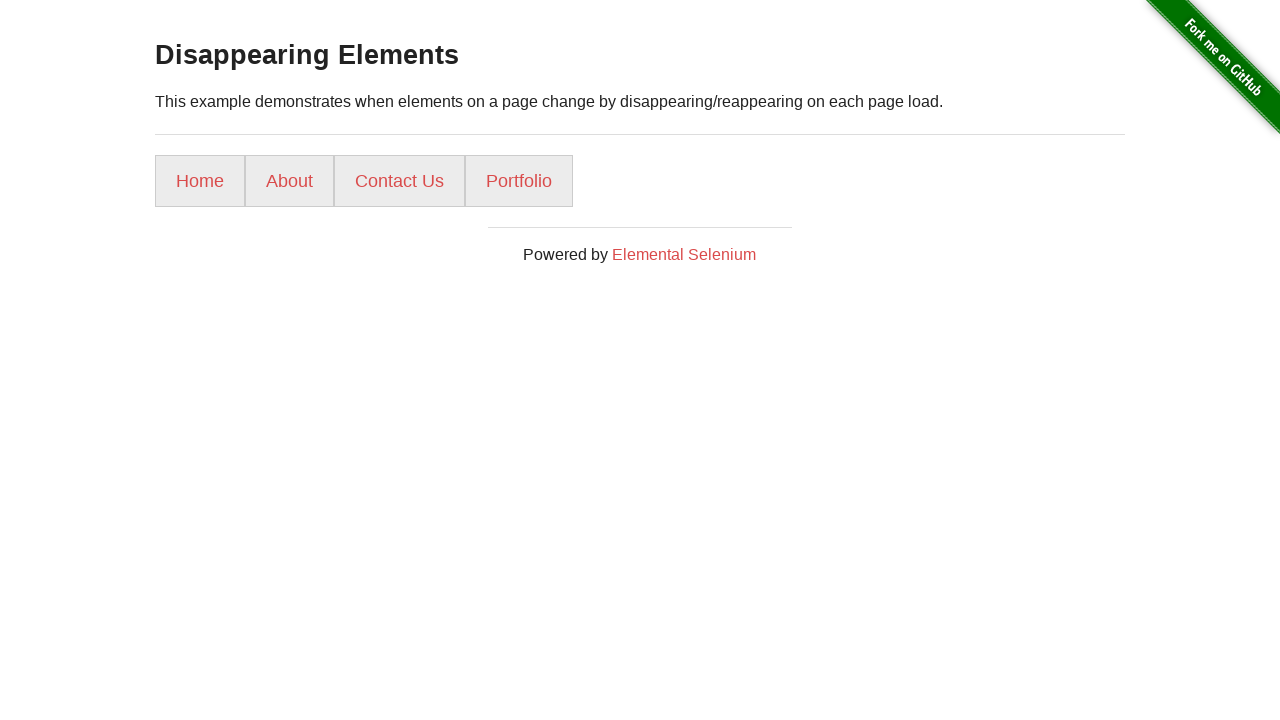

Reloaded page (iteration 14/20)
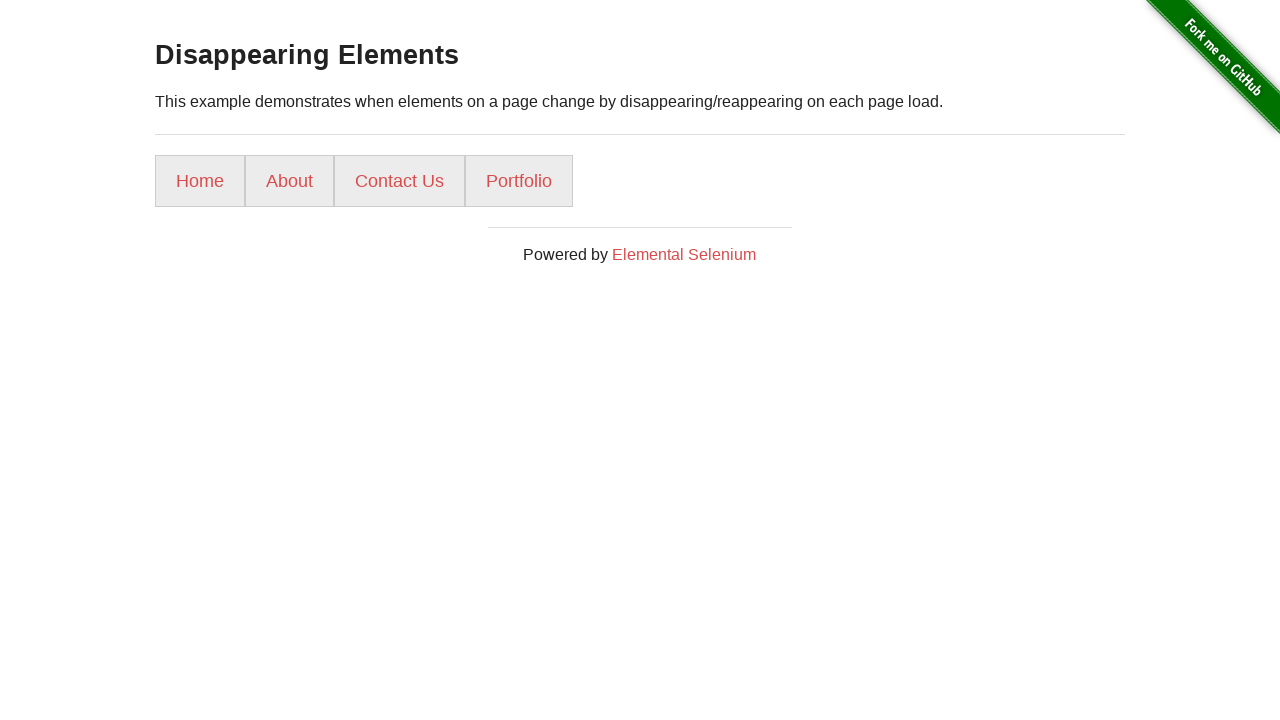

Checked if Gallery link is visible (iteration 15/20)
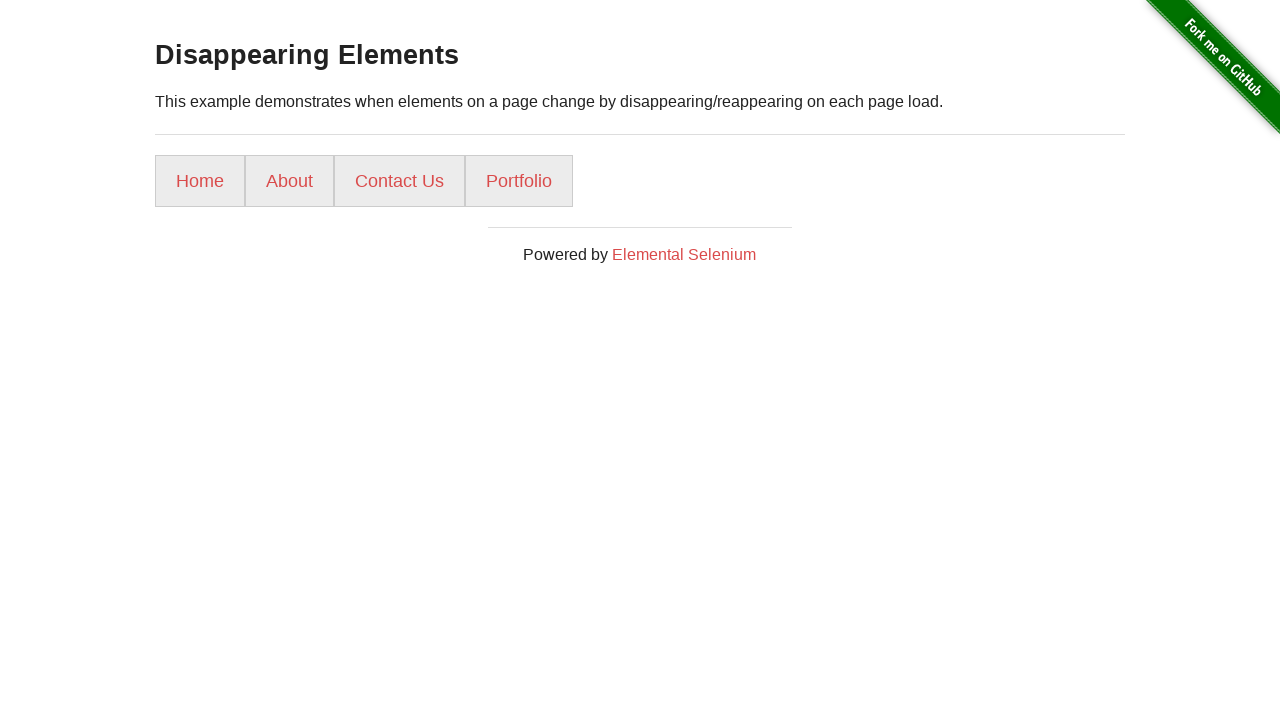

Gallery link is not visible
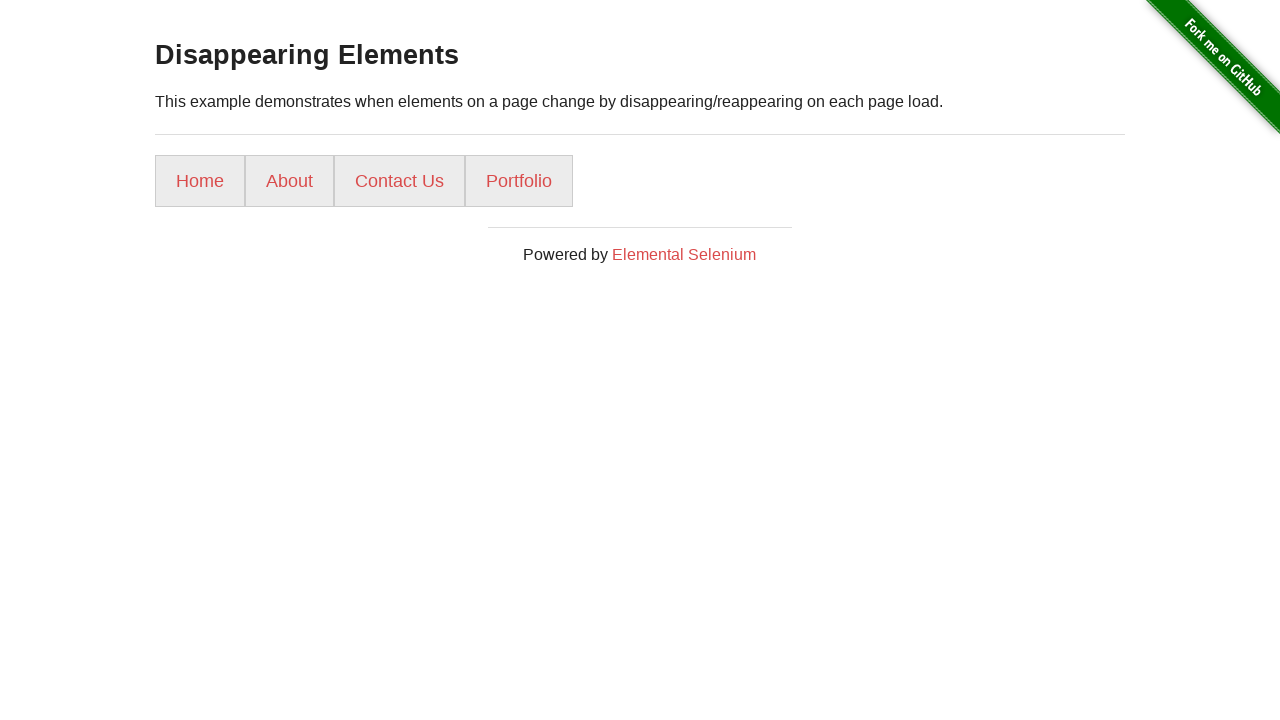

Reloaded page (iteration 15/20)
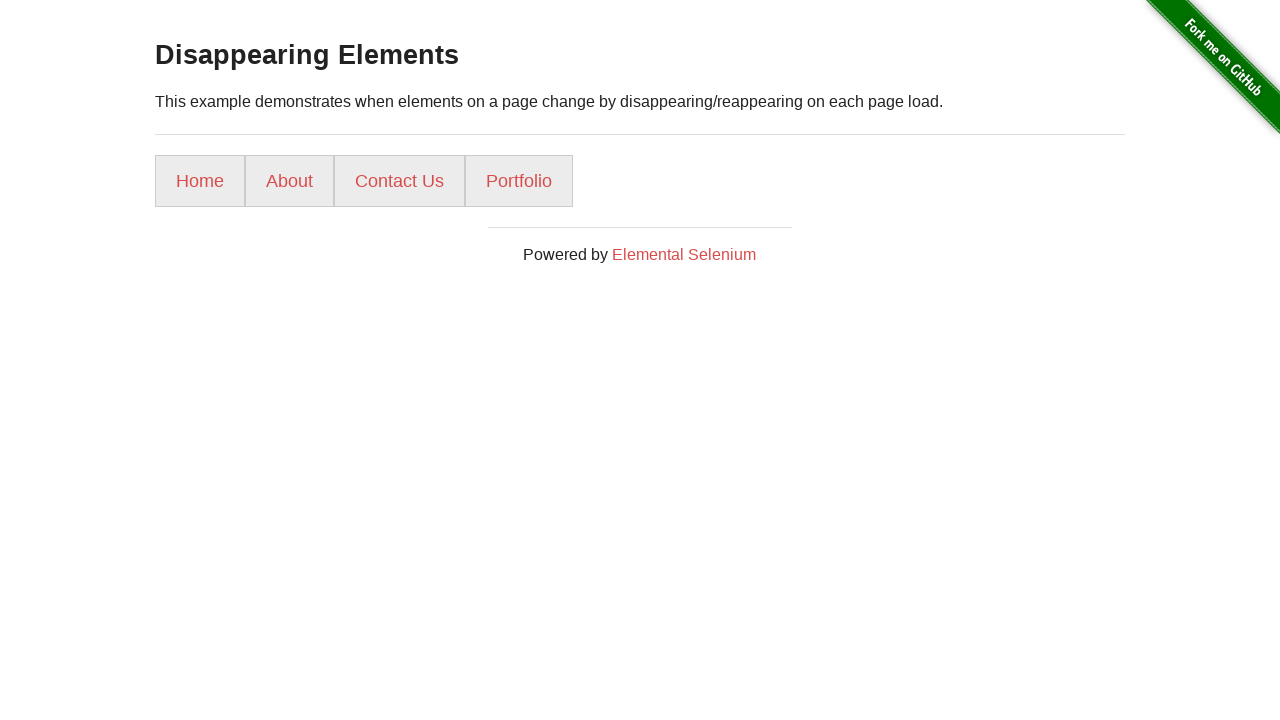

Checked if Gallery link is visible (iteration 16/20)
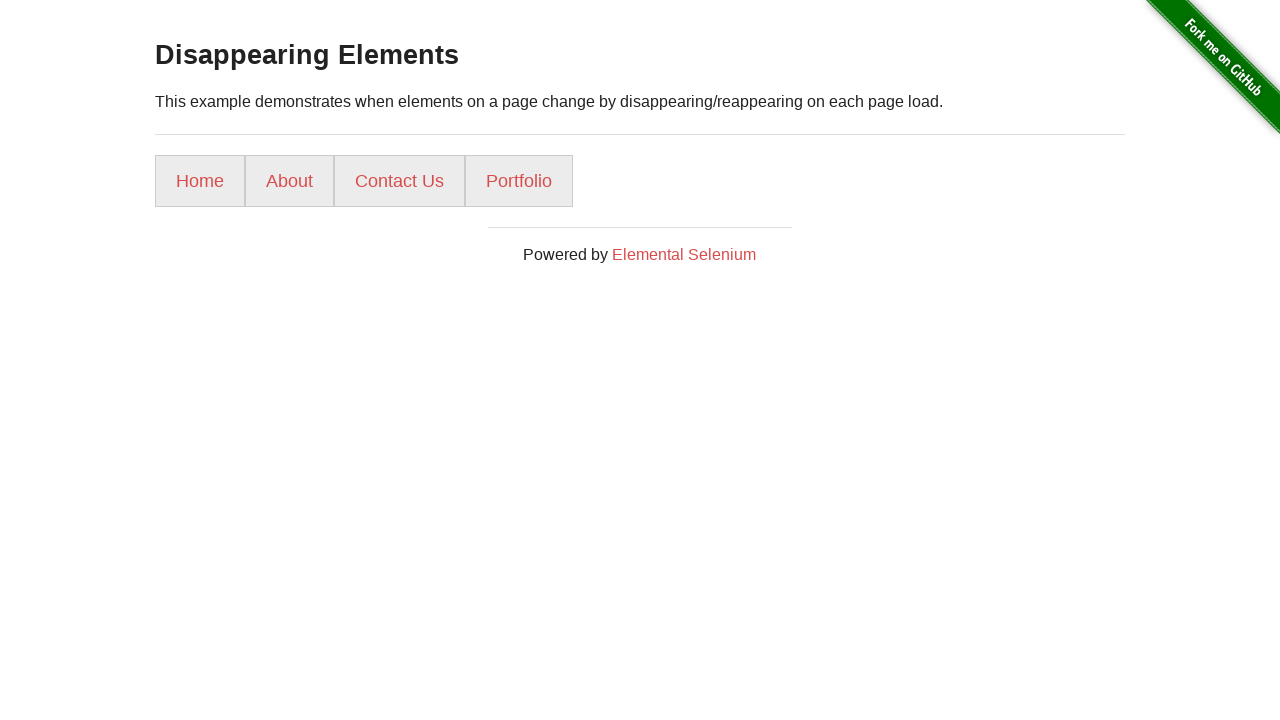

Gallery link is not visible
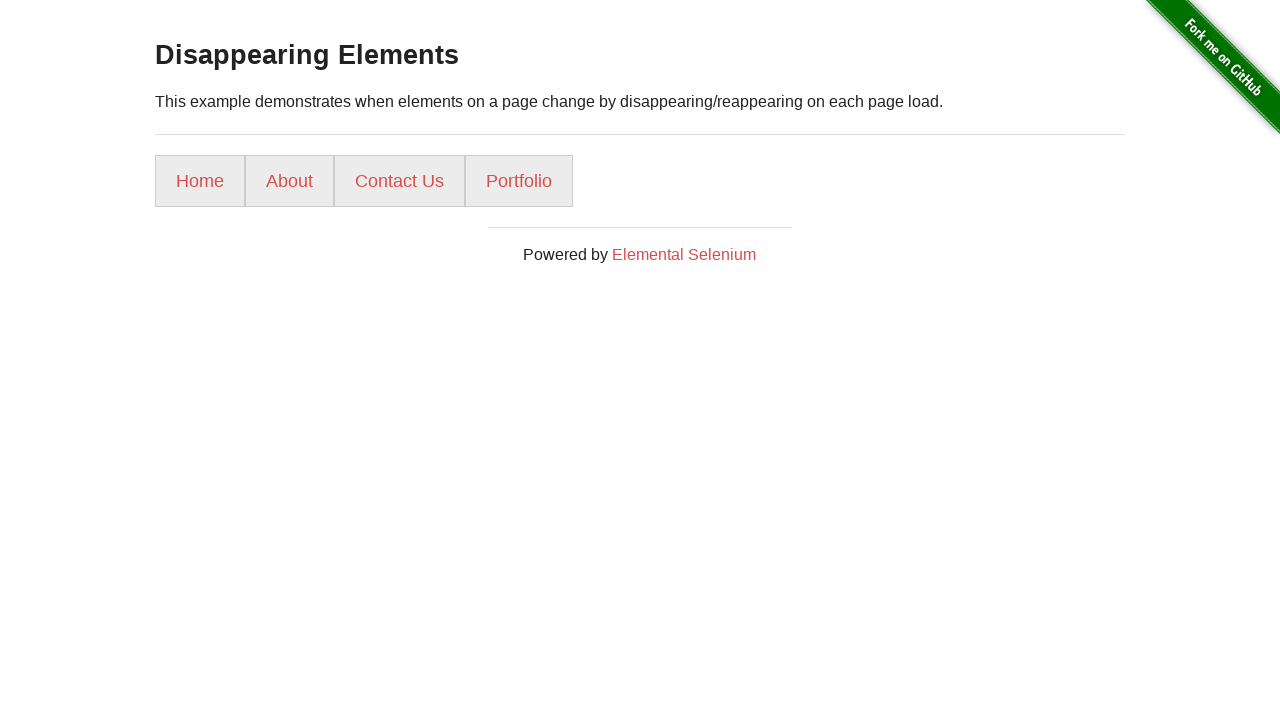

Reloaded page (iteration 16/20)
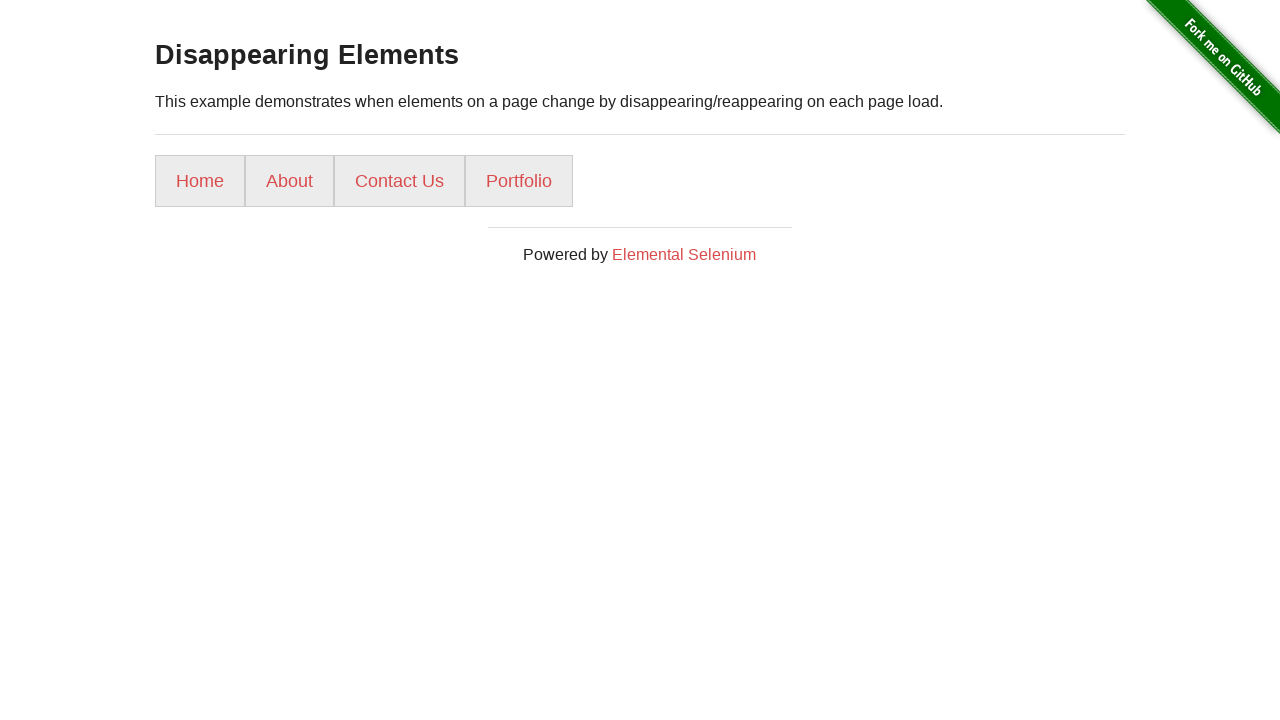

Checked if Gallery link is visible (iteration 17/20)
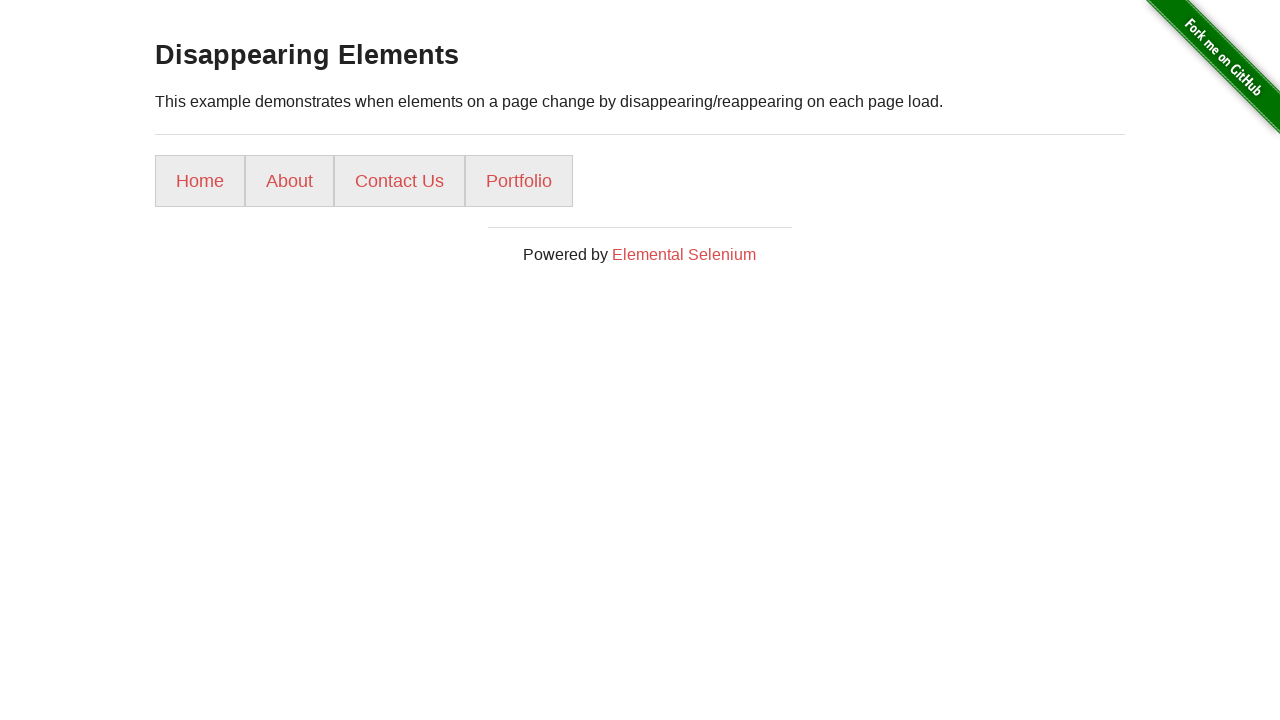

Gallery link is not visible
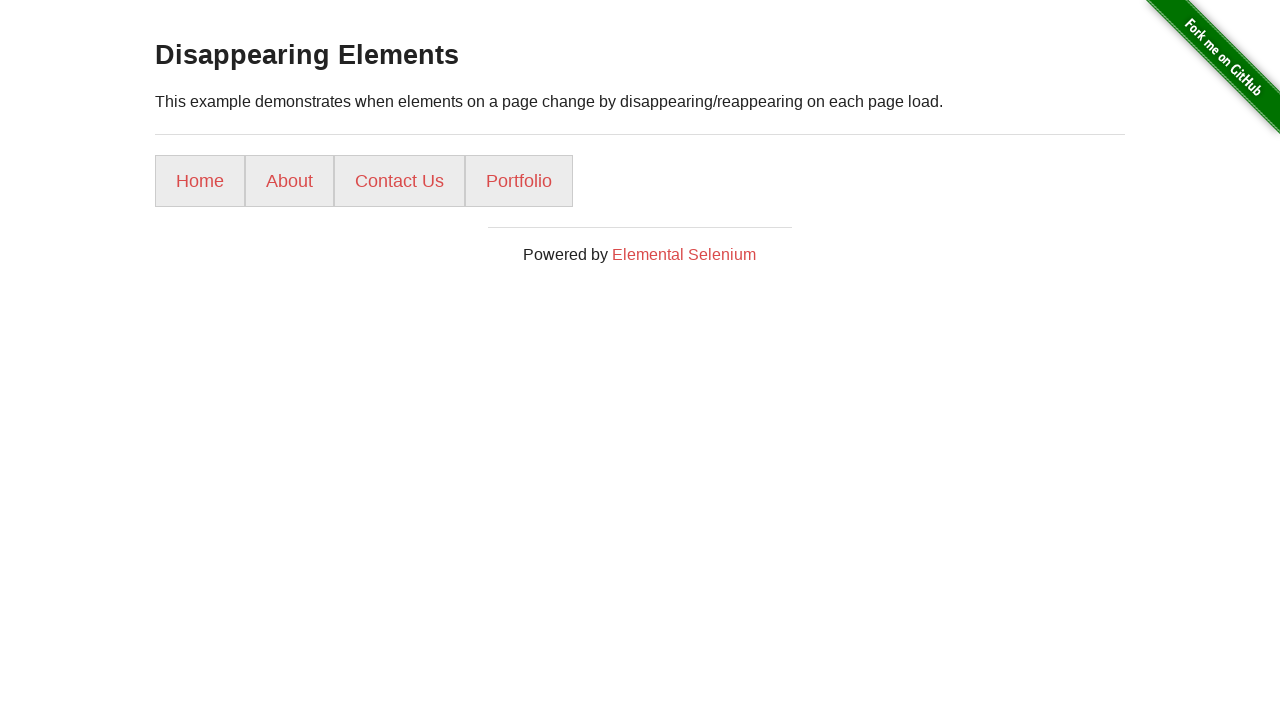

Reloaded page (iteration 17/20)
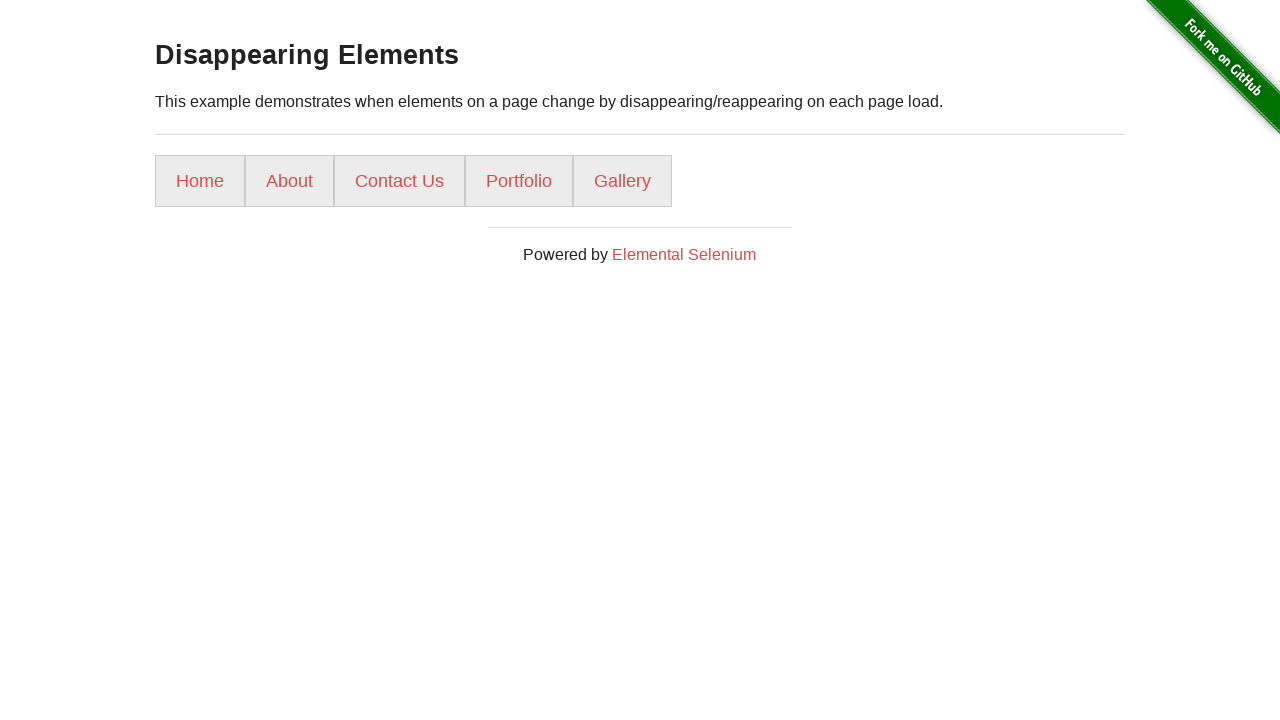

Checked if Gallery link is visible (iteration 18/20)
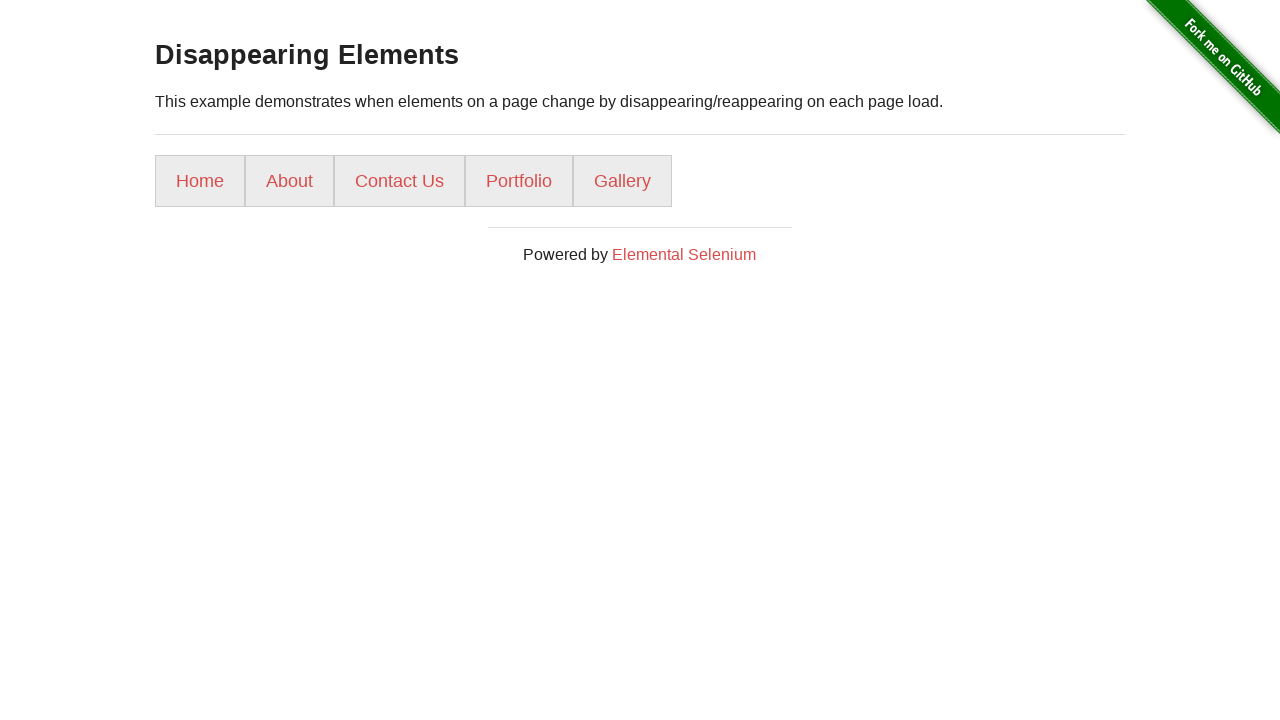

Gallery link is visible
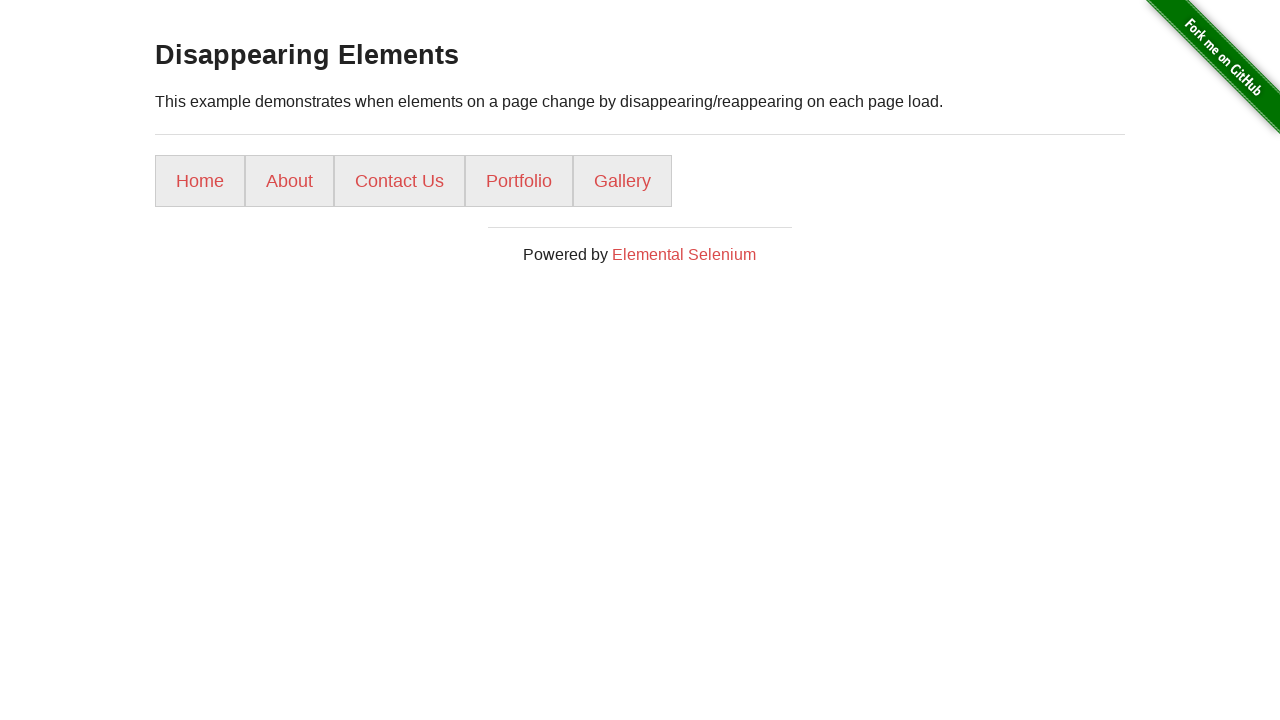

Reloaded page (iteration 18/20)
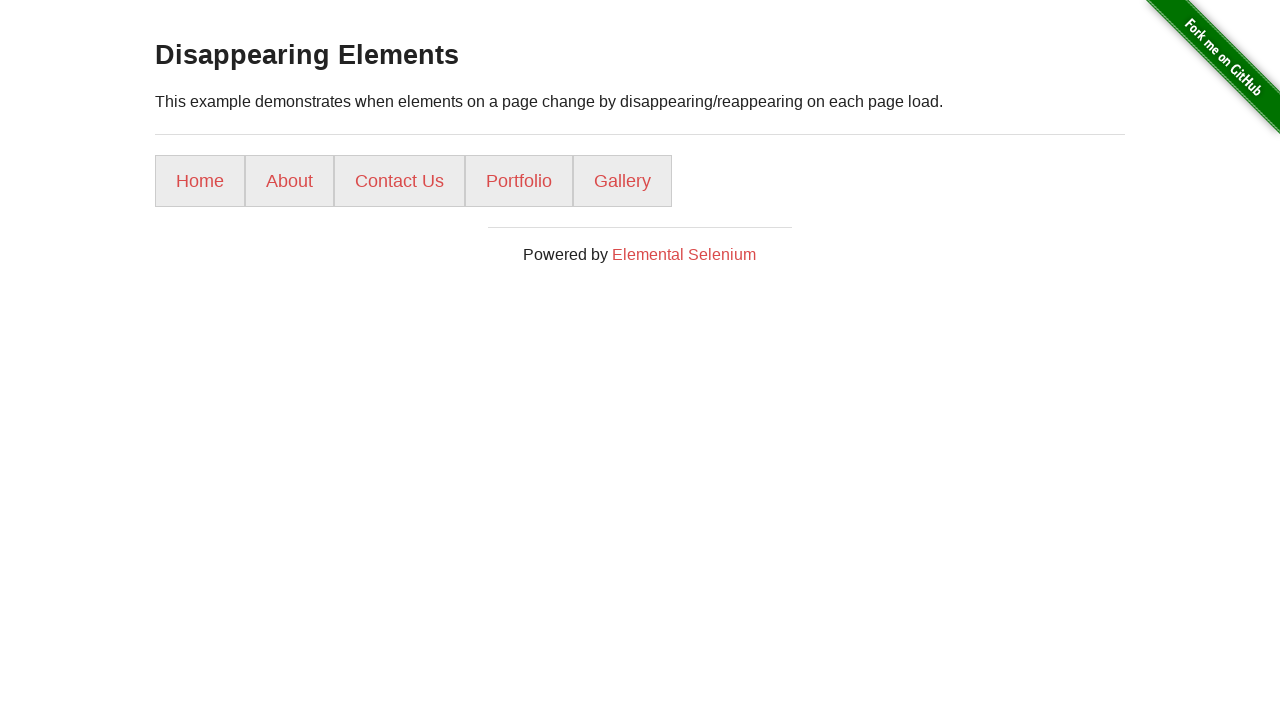

Checked if Gallery link is visible (iteration 19/20)
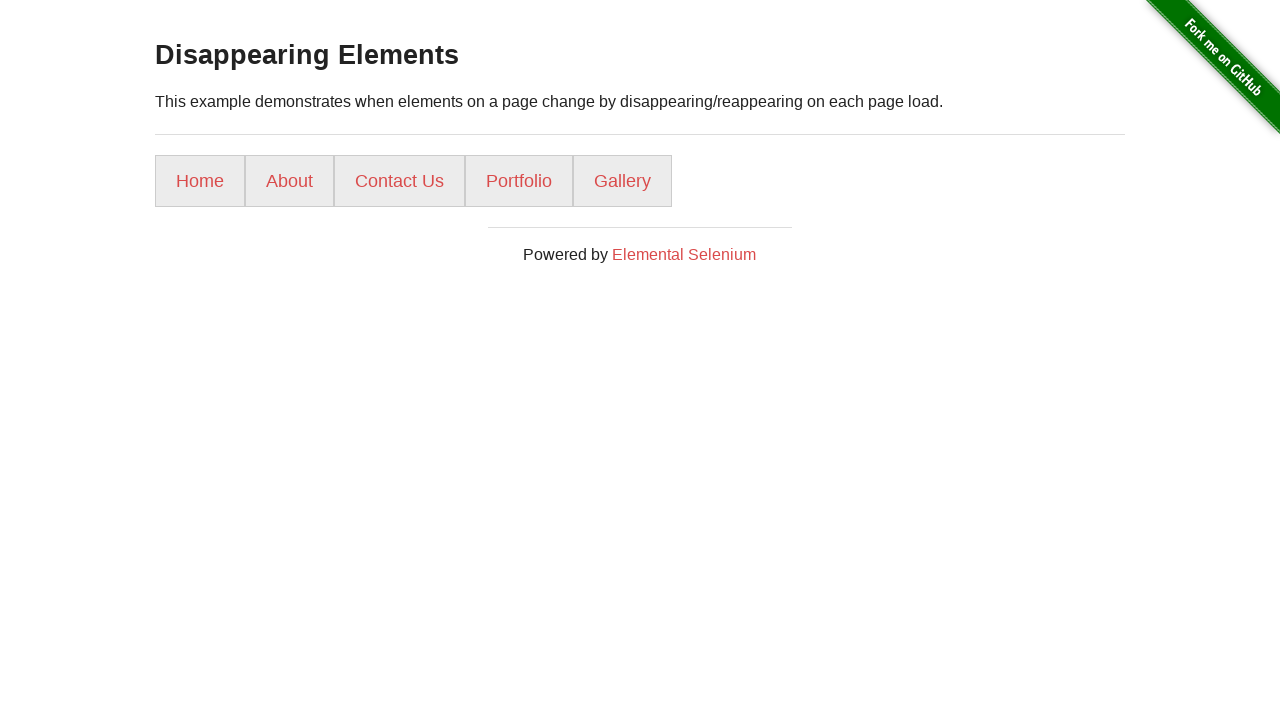

Gallery link is visible
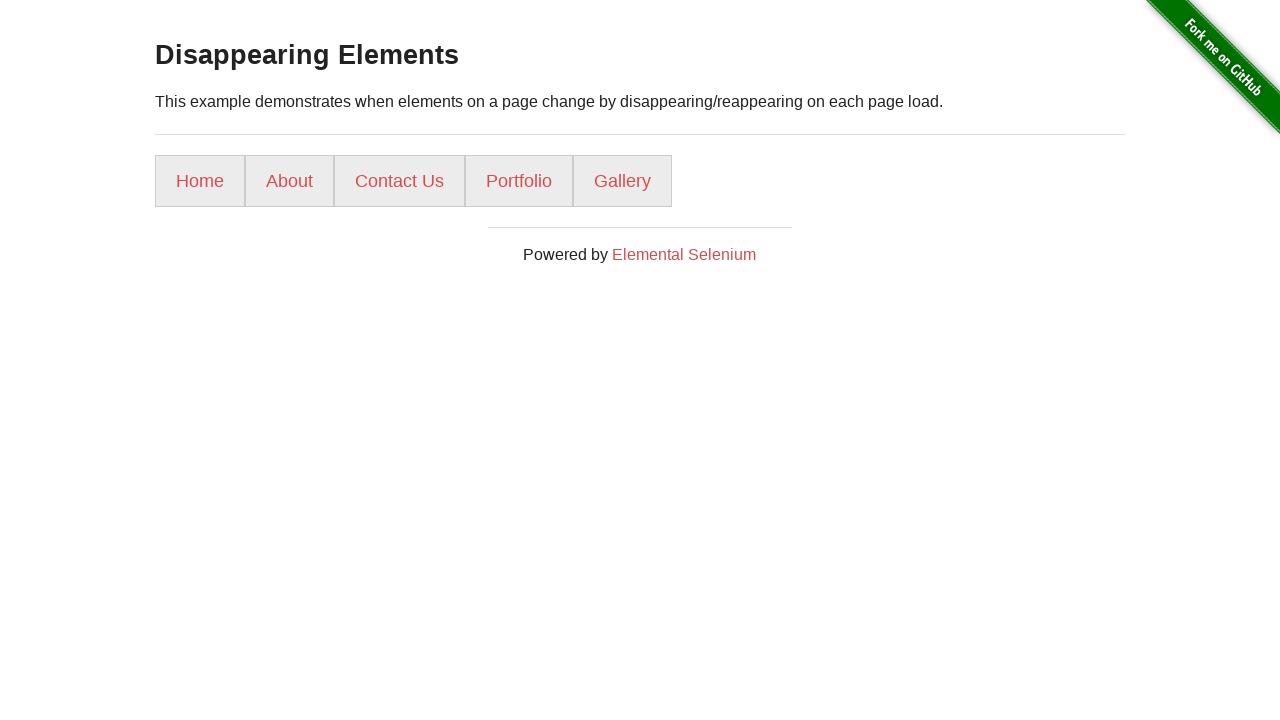

Reloaded page (iteration 19/20)
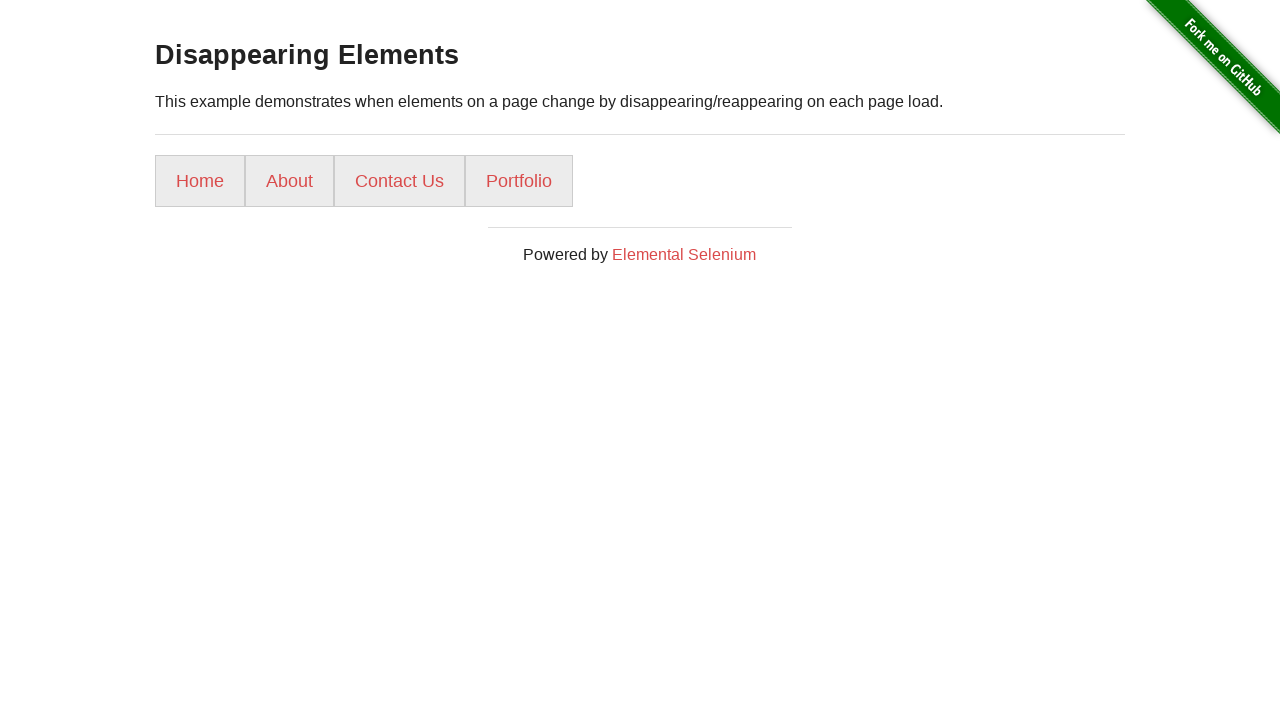

Checked if Gallery link is visible (iteration 20/20)
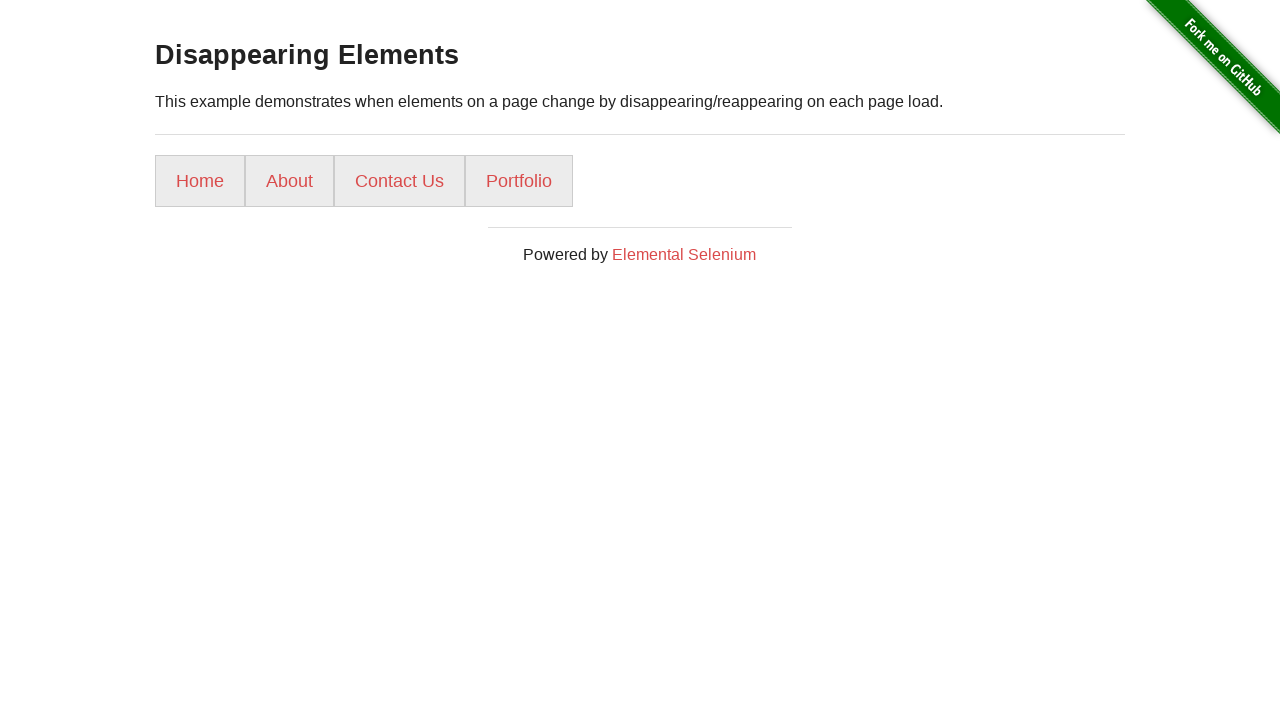

Gallery link is not visible
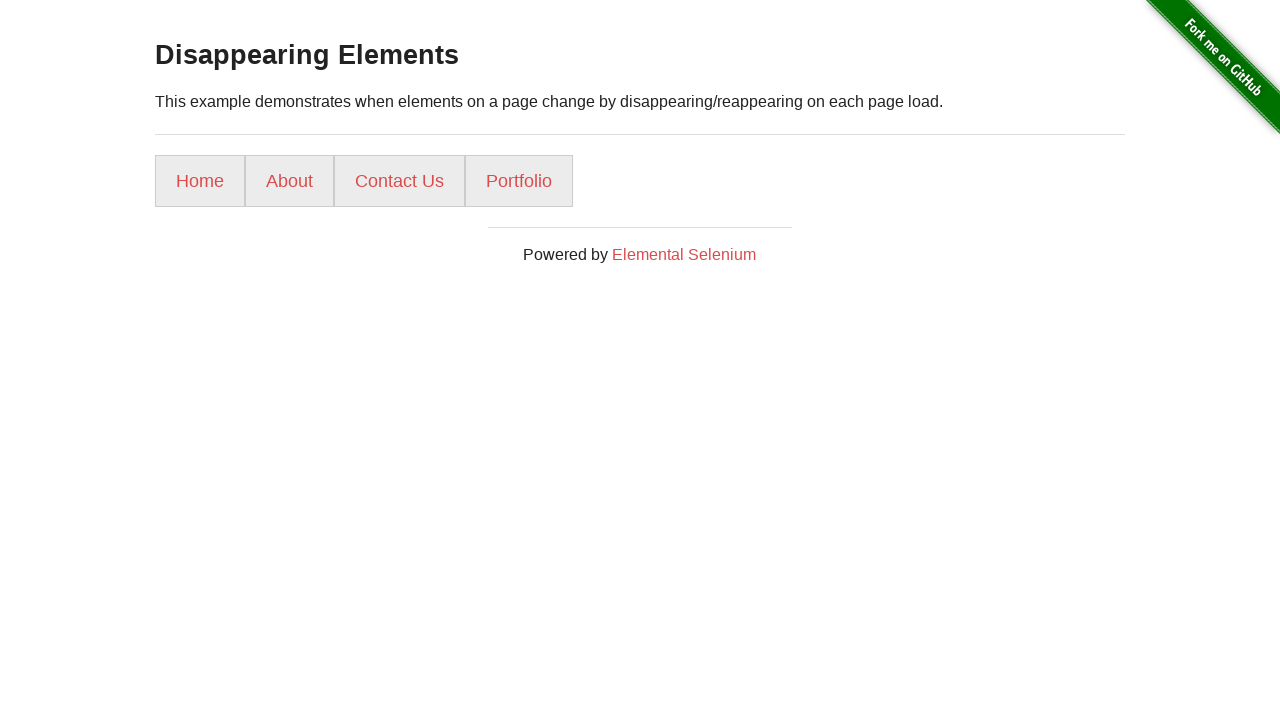

Reloaded page (iteration 20/20)
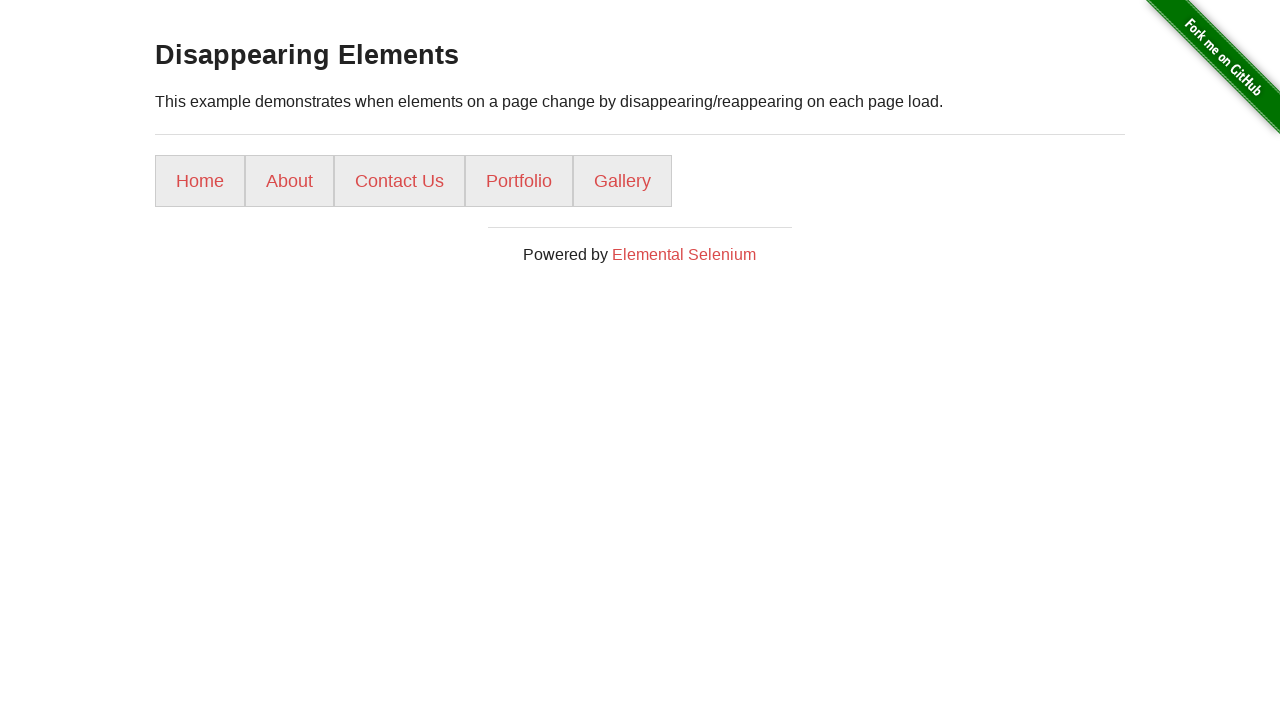

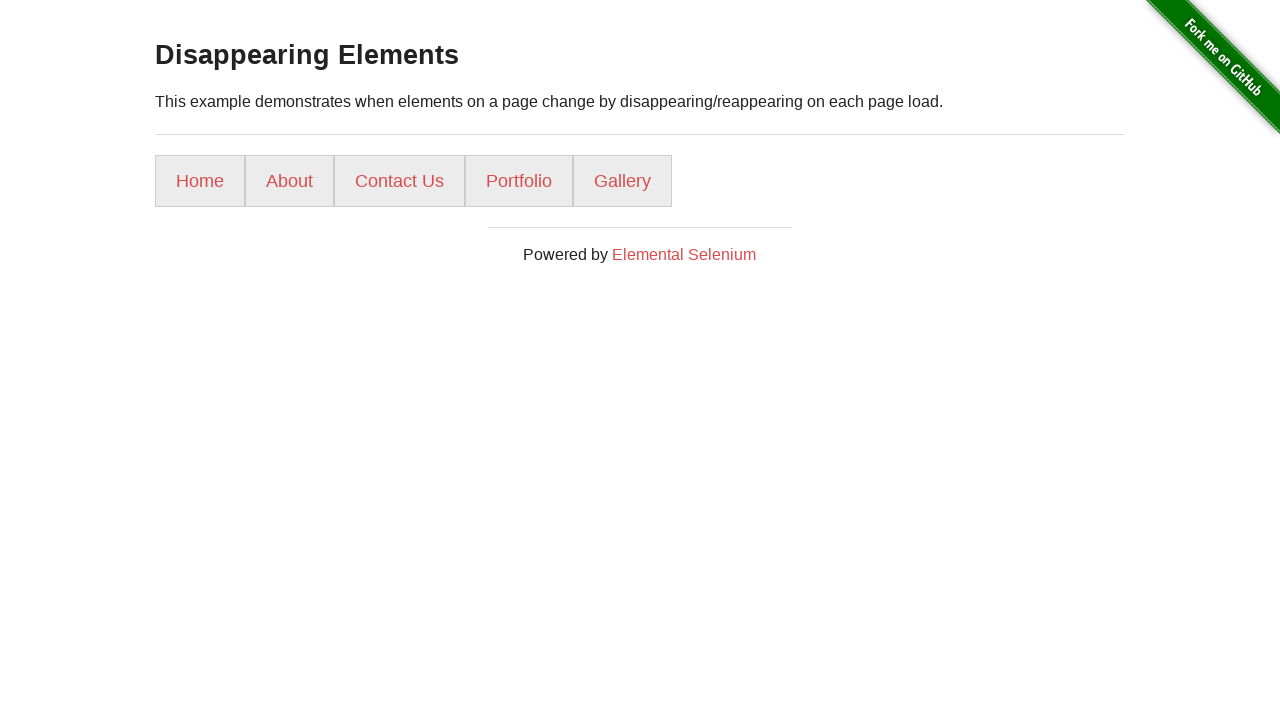